Tests a Todo application by adding 5 new items to the list, then marking all 10 items (5 existing + 5 new) as completed while verifying the remaining items counter updates correctly.

Starting URL: https://lambdatest.github.io/sample-todo-app/

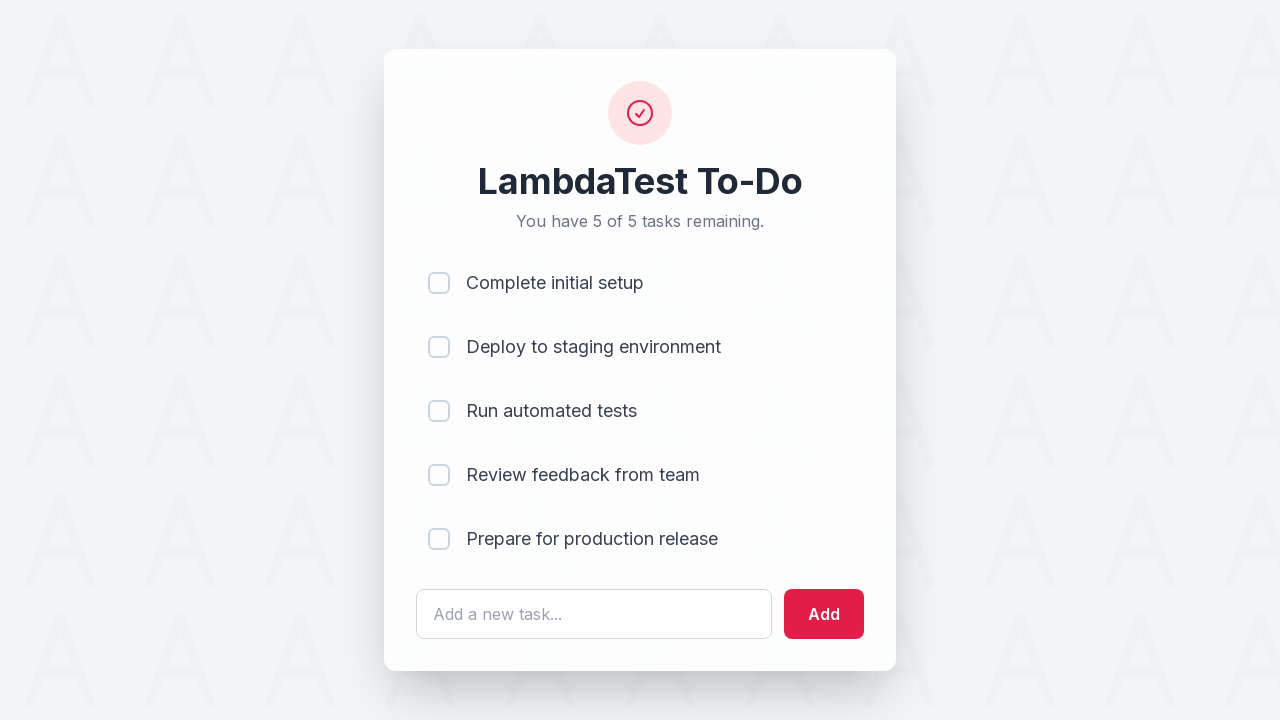

Waited for todo input field to load
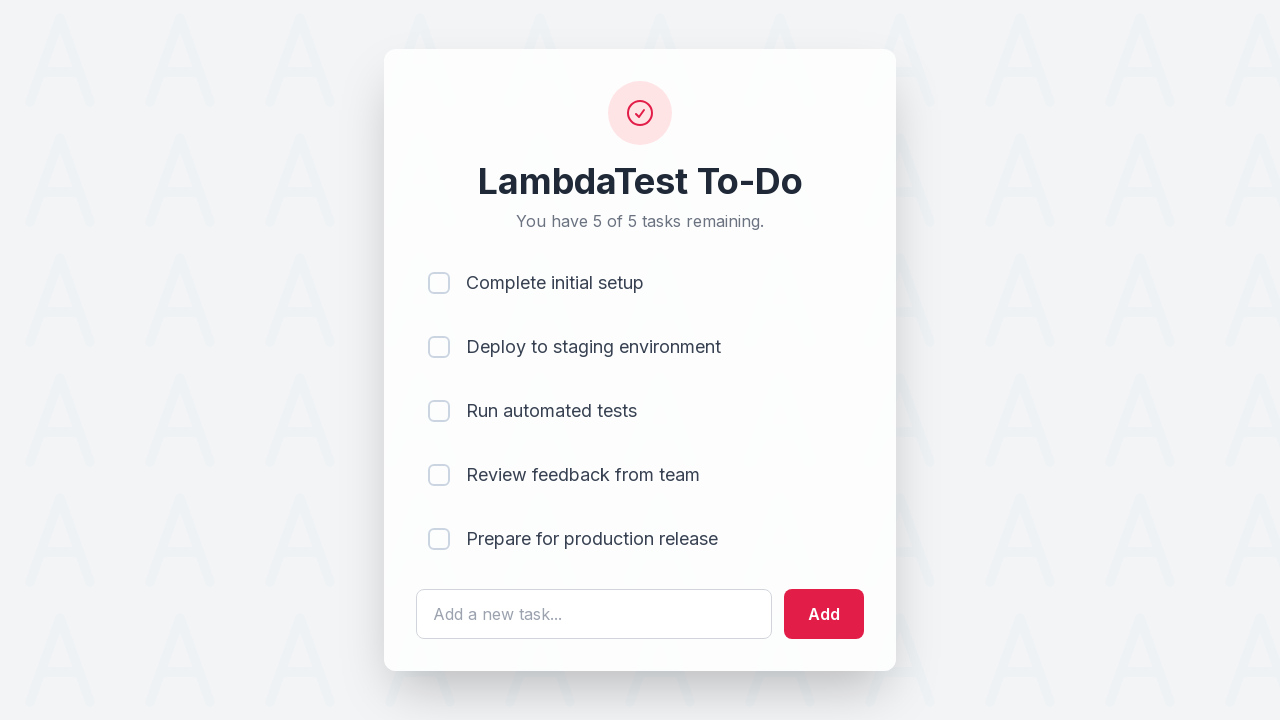

Clicked todo input field for item 1 at (594, 614) on #sampletodotext
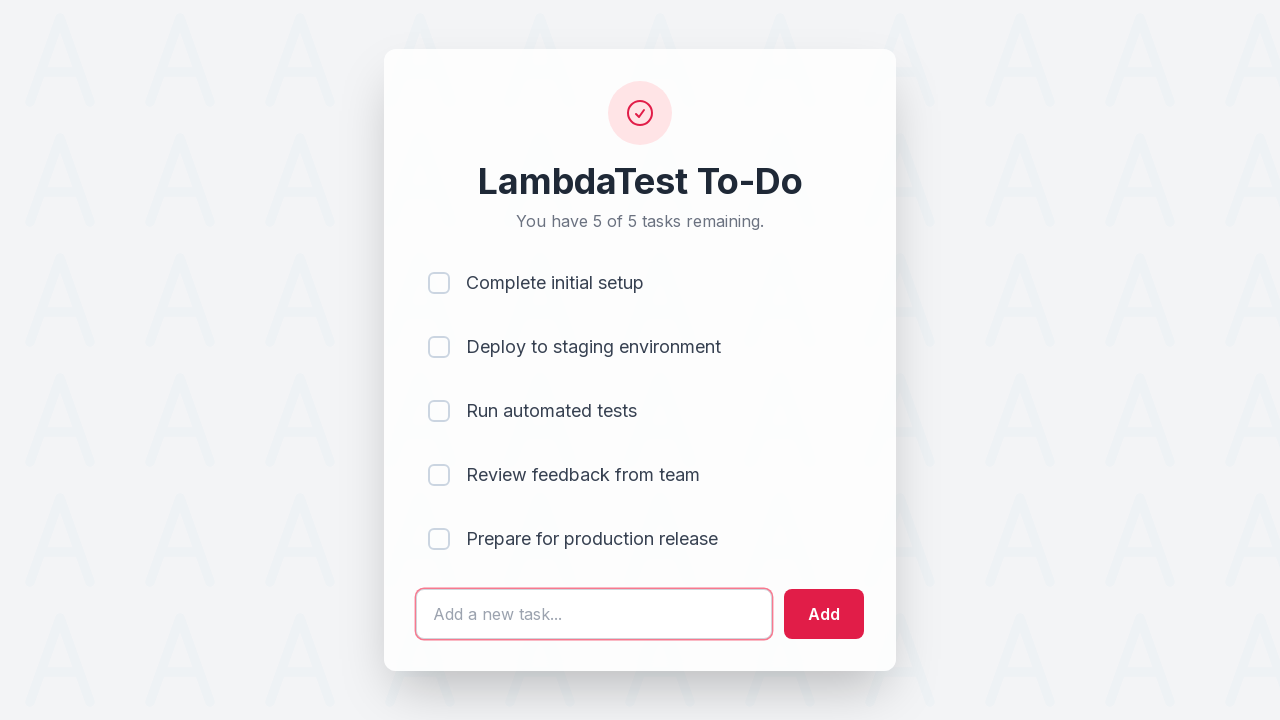

Filled input with 'Adding a new item 1' on #sampletodotext
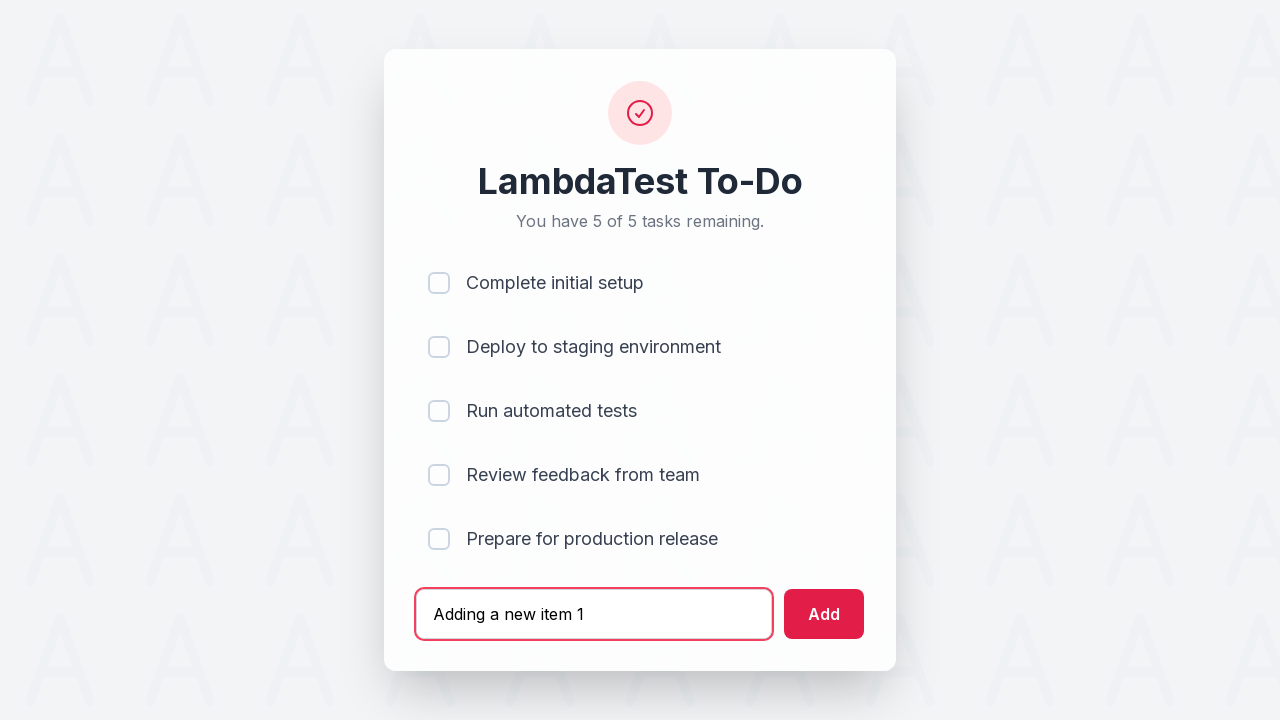

Pressed Enter to add new item 1 on #sampletodotext
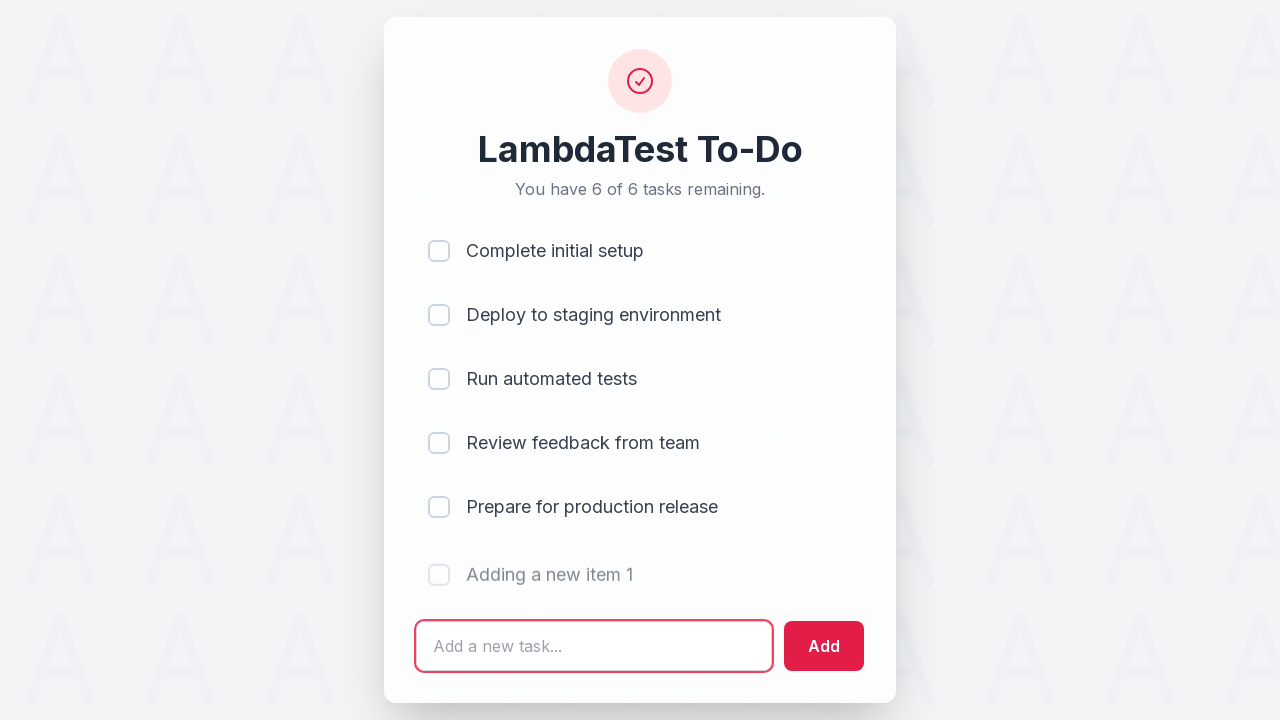

Waited 500ms for item 1 to be added to list
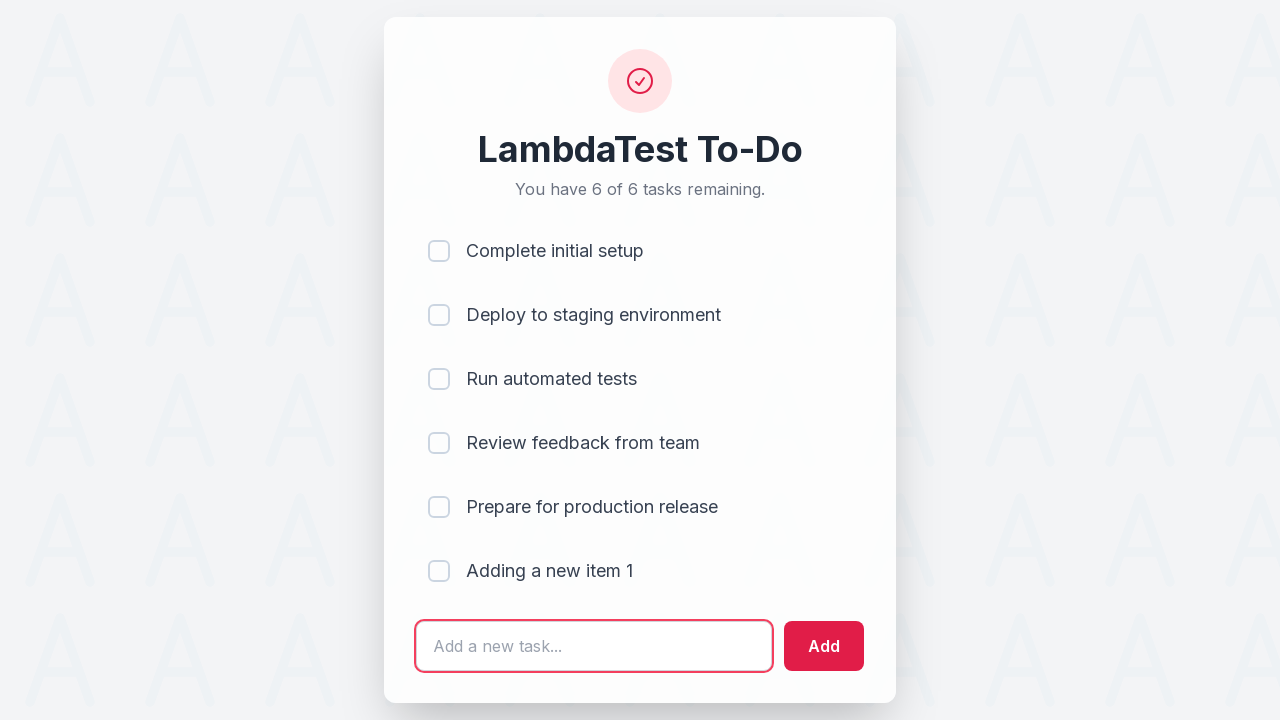

Clicked todo input field for item 2 at (594, 646) on #sampletodotext
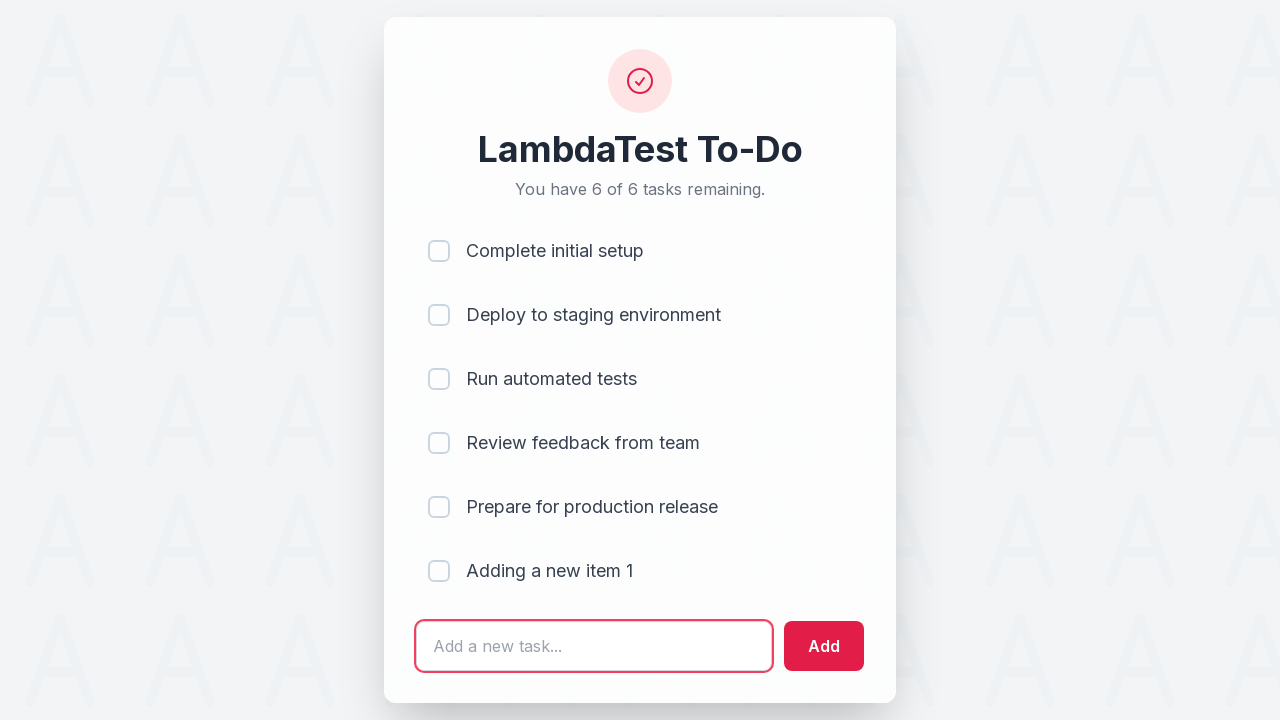

Filled input with 'Adding a new item 2' on #sampletodotext
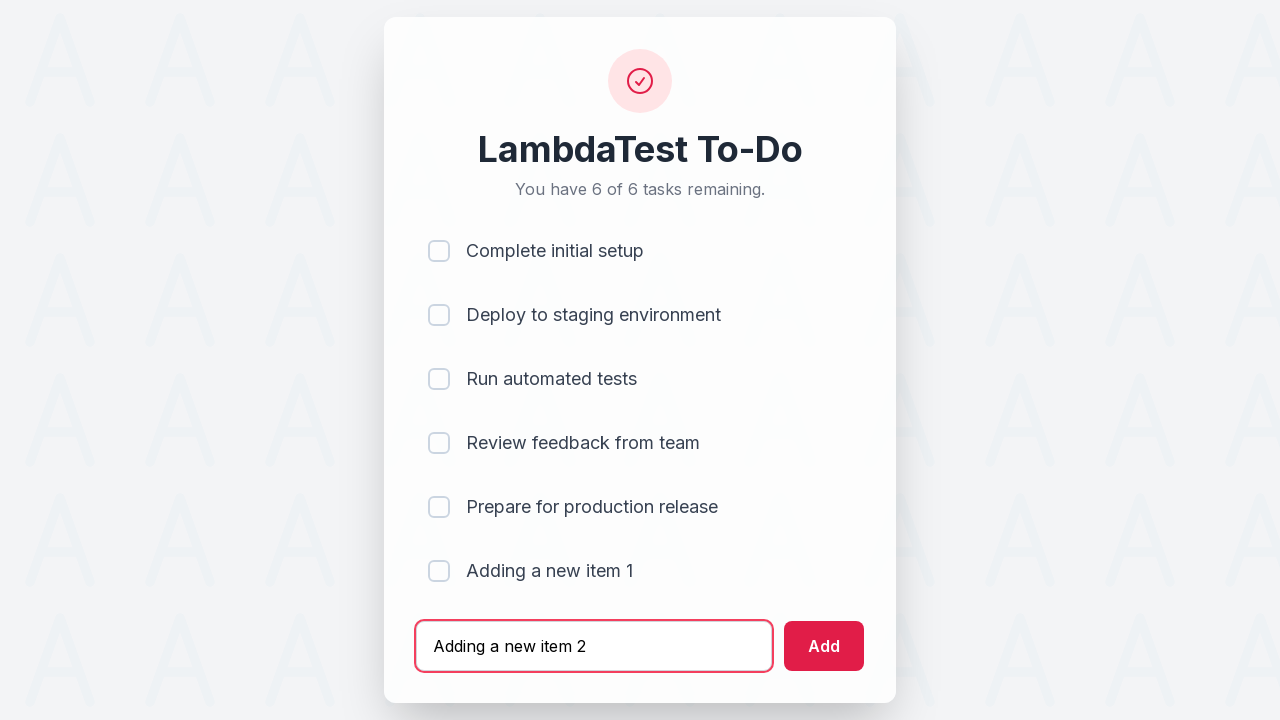

Pressed Enter to add new item 2 on #sampletodotext
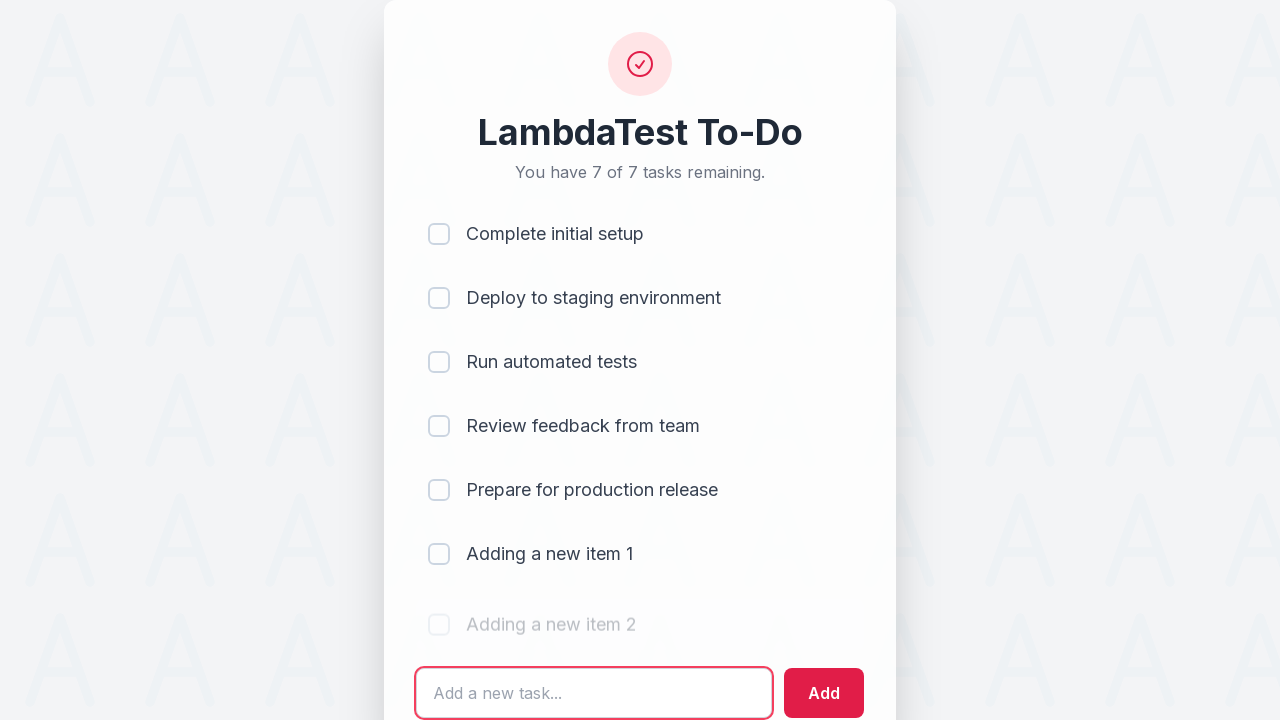

Waited 500ms for item 2 to be added to list
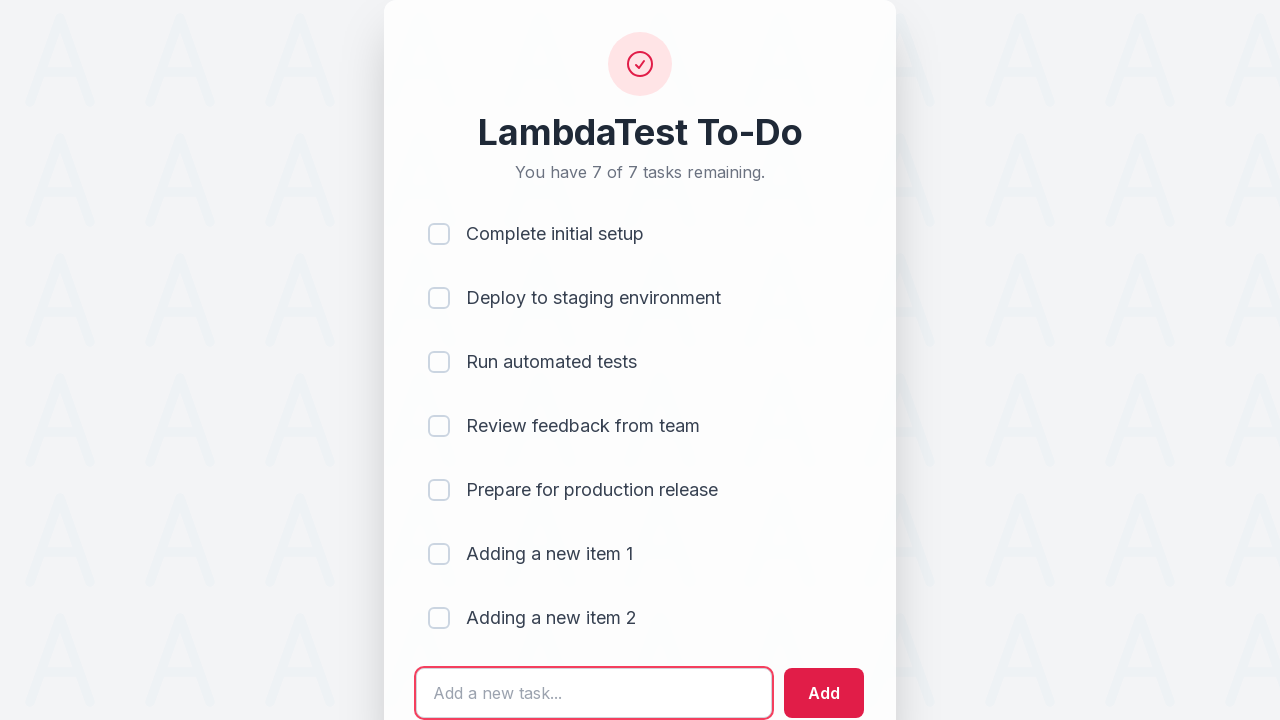

Clicked todo input field for item 3 at (594, 693) on #sampletodotext
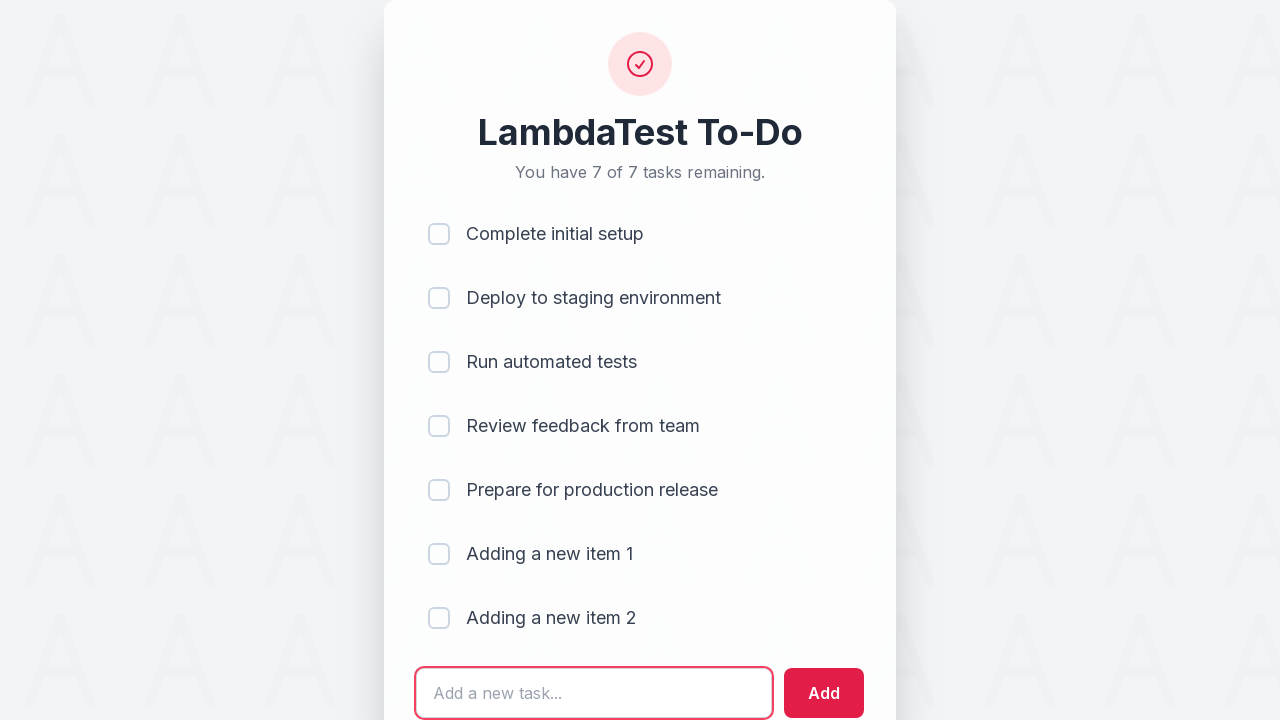

Filled input with 'Adding a new item 3' on #sampletodotext
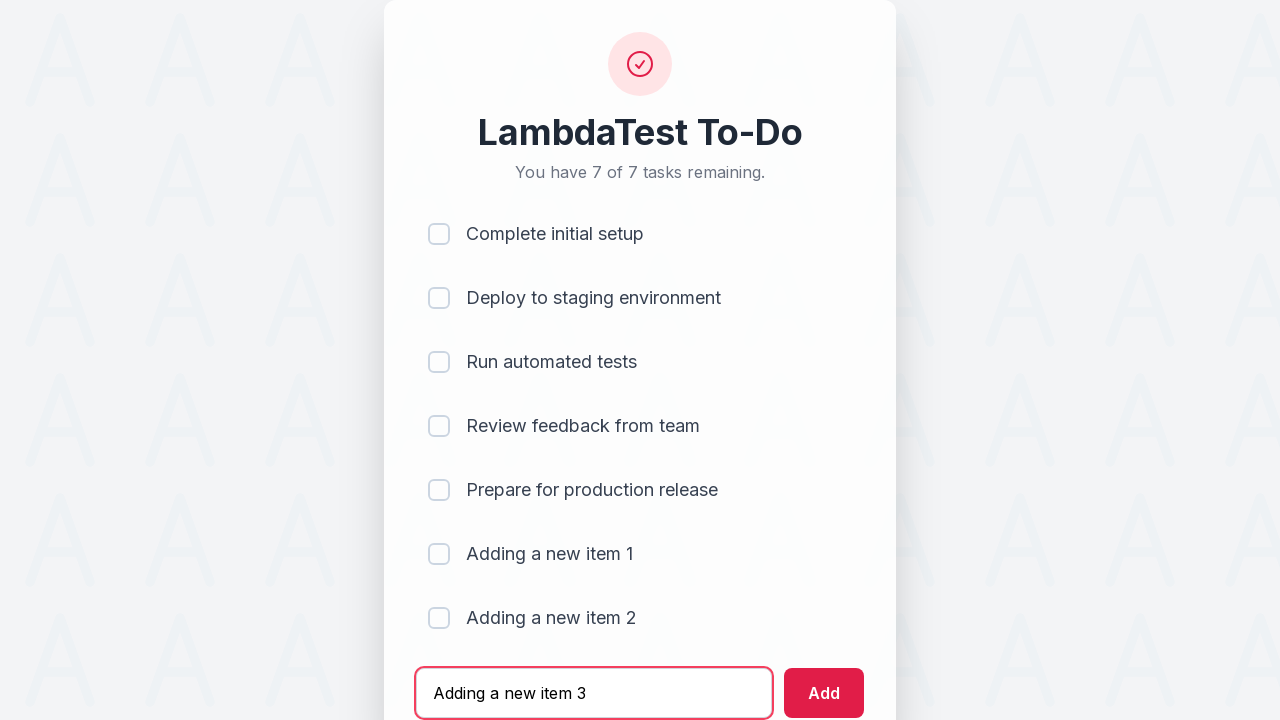

Pressed Enter to add new item 3 on #sampletodotext
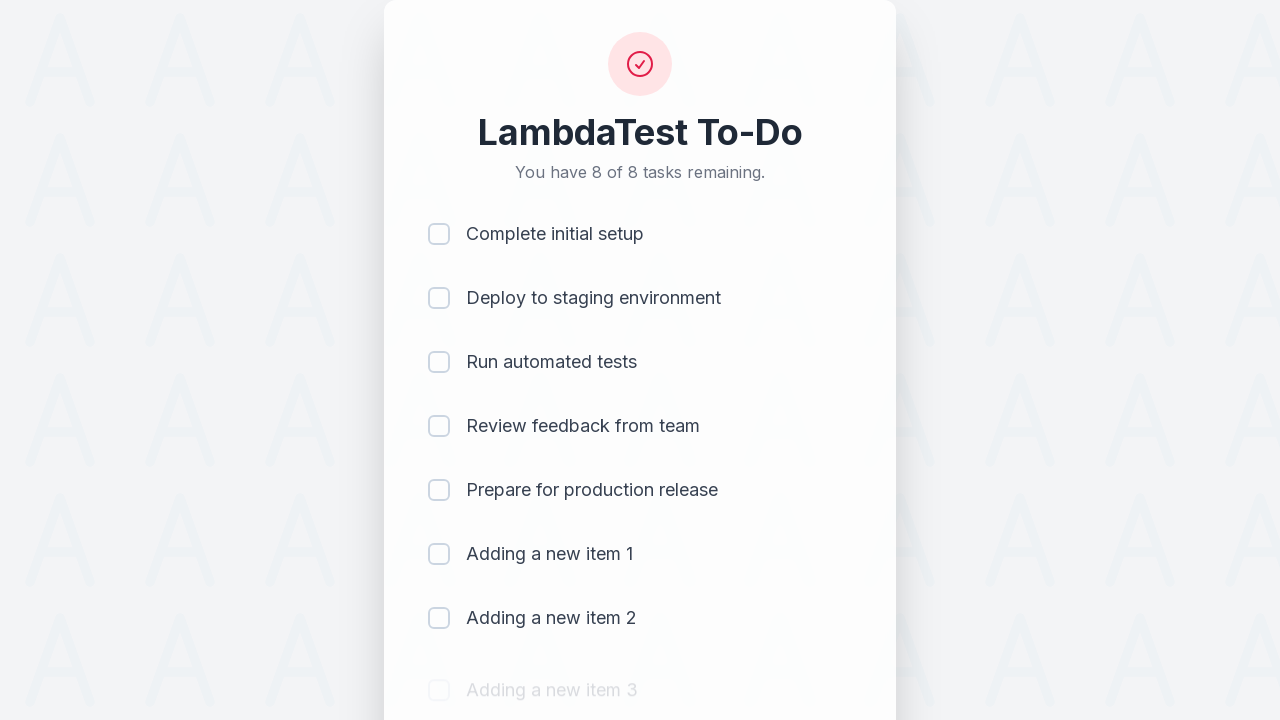

Waited 500ms for item 3 to be added to list
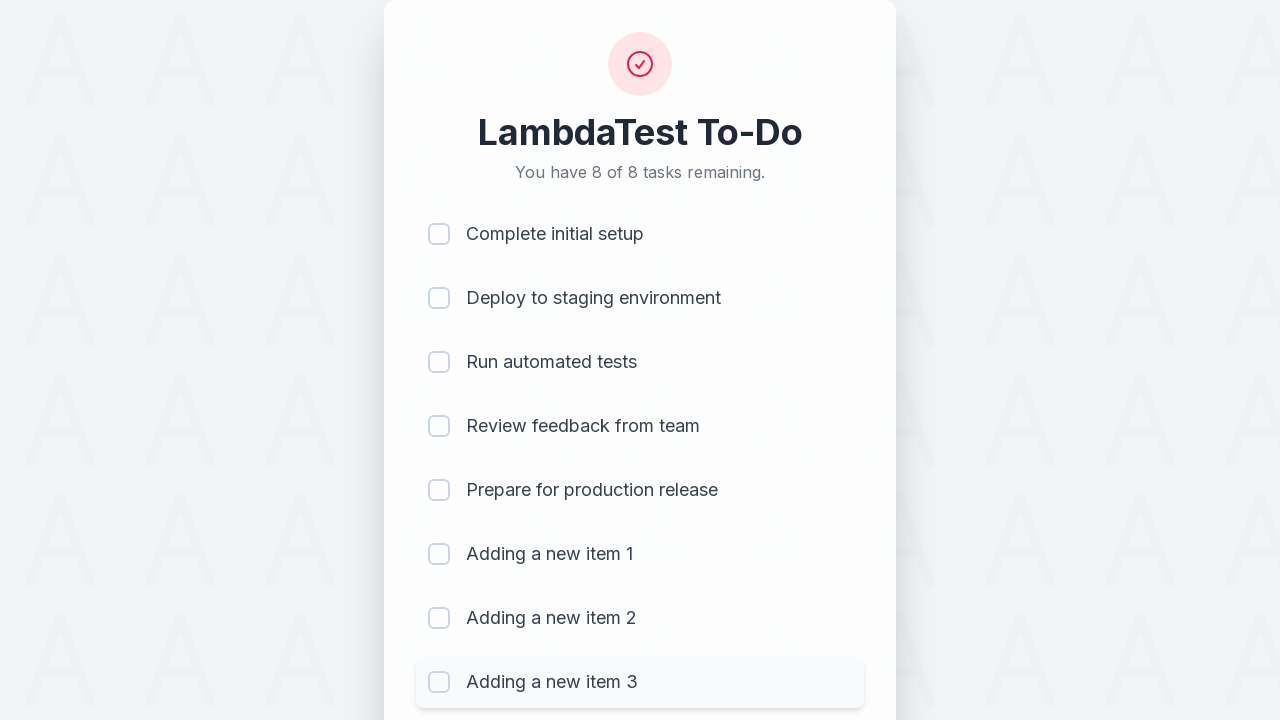

Clicked todo input field for item 4 at (594, 663) on #sampletodotext
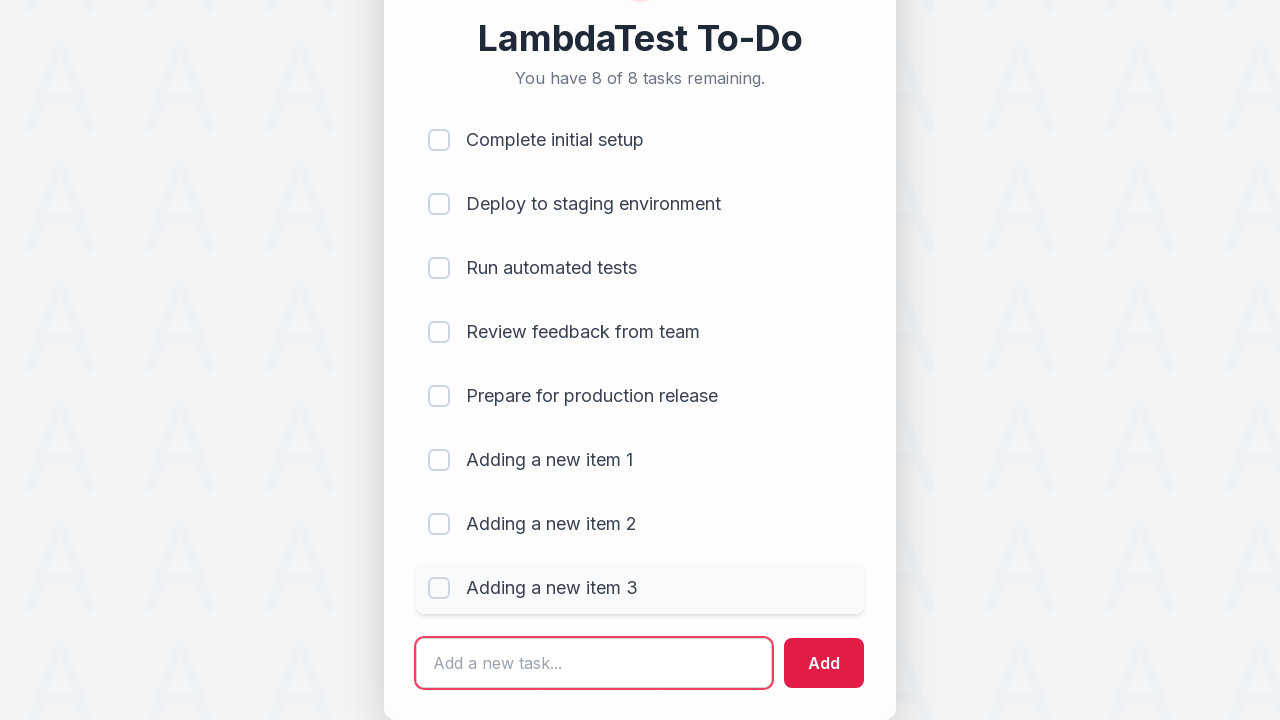

Filled input with 'Adding a new item 4' on #sampletodotext
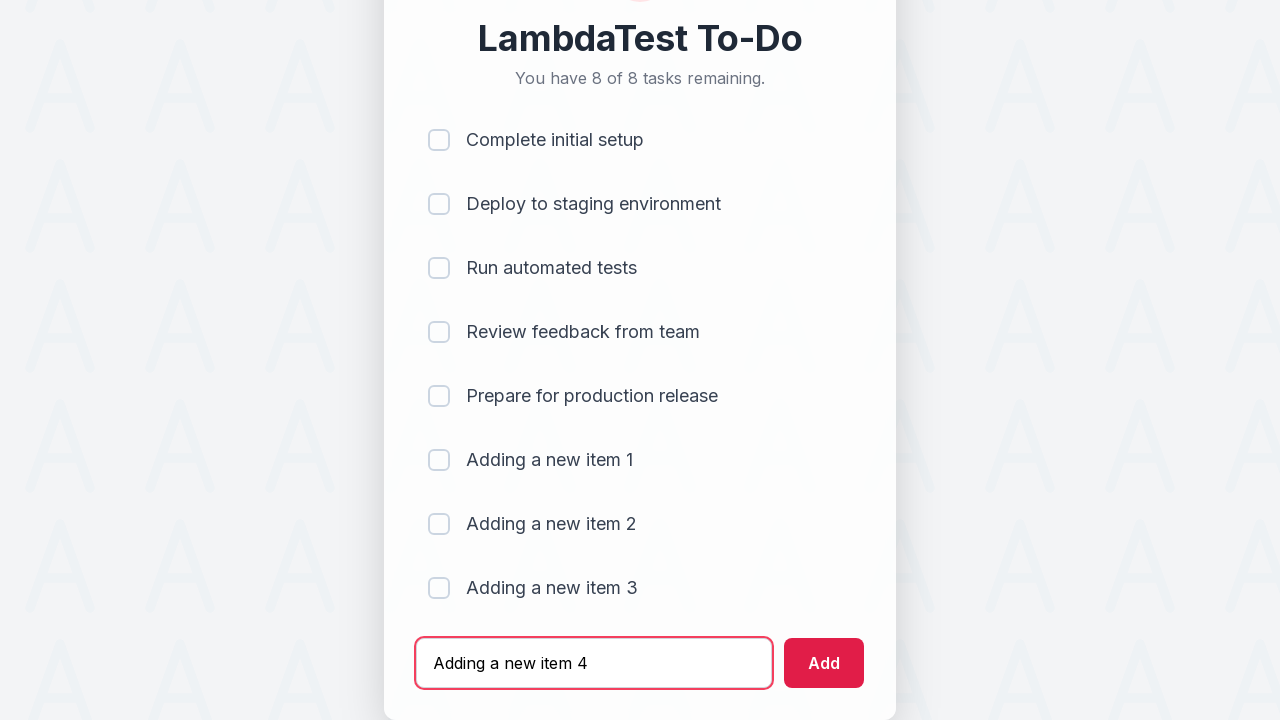

Pressed Enter to add new item 4 on #sampletodotext
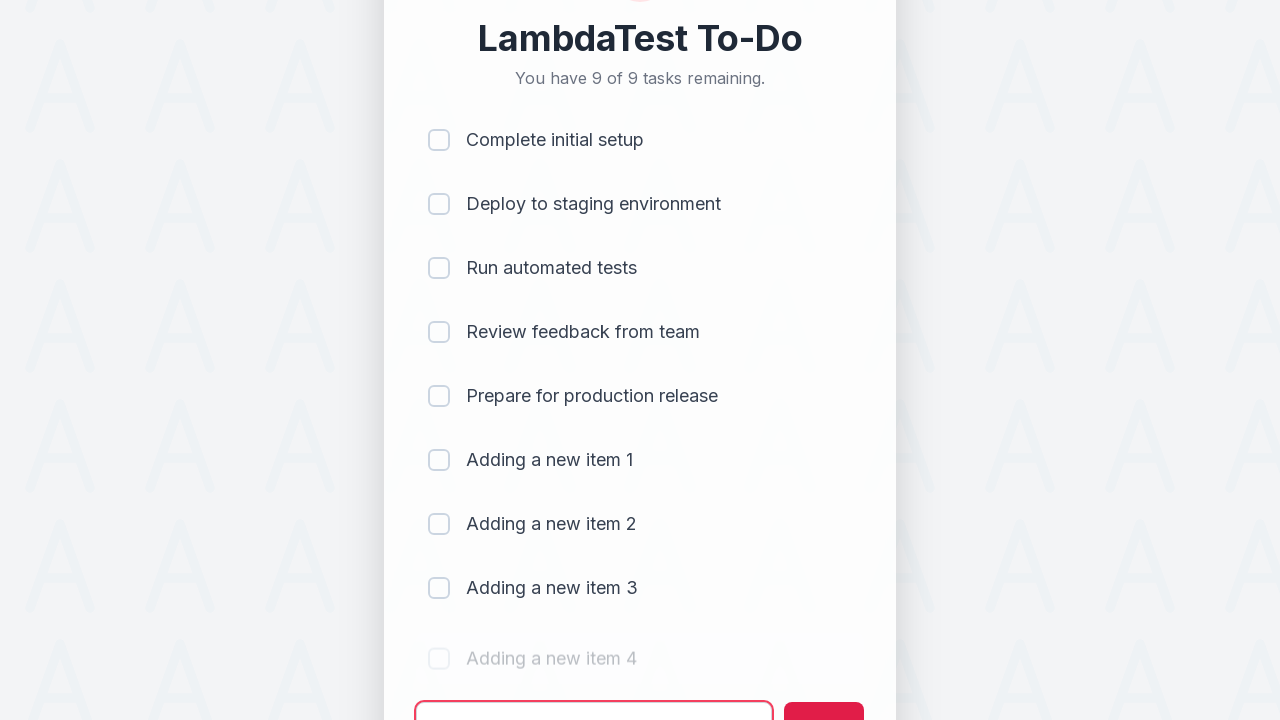

Waited 500ms for item 4 to be added to list
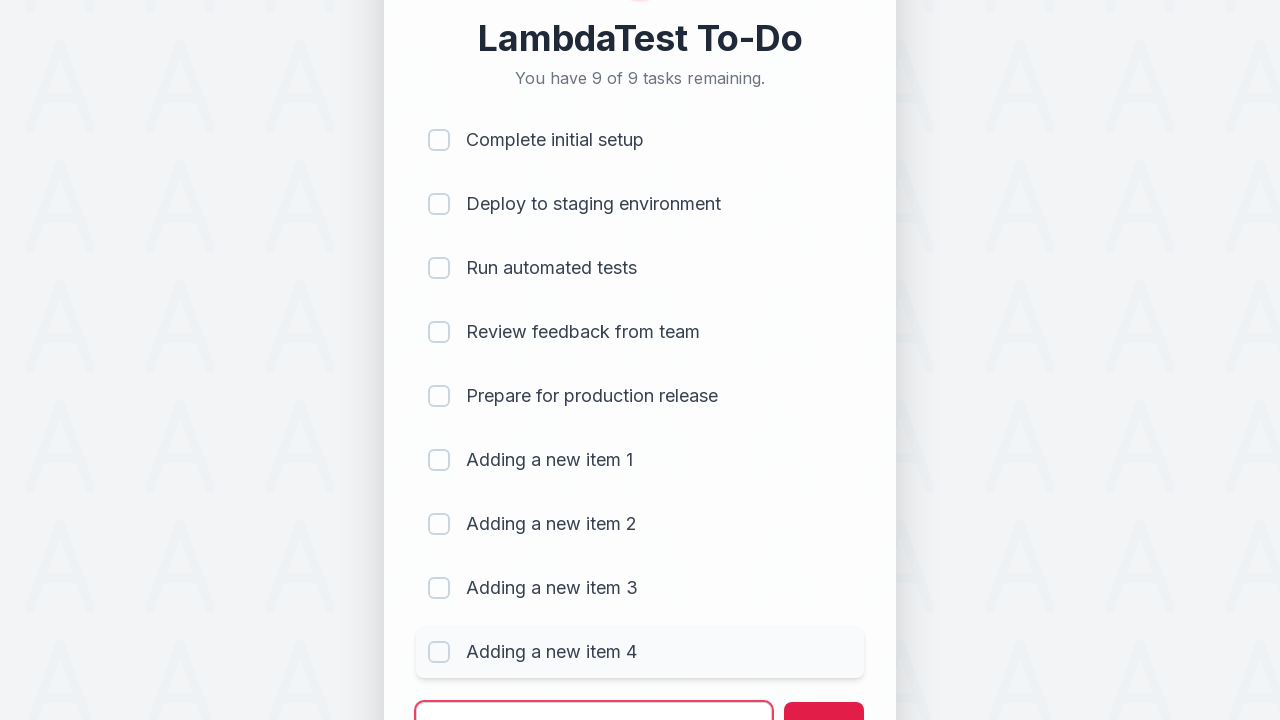

Clicked todo input field for item 5 at (594, 695) on #sampletodotext
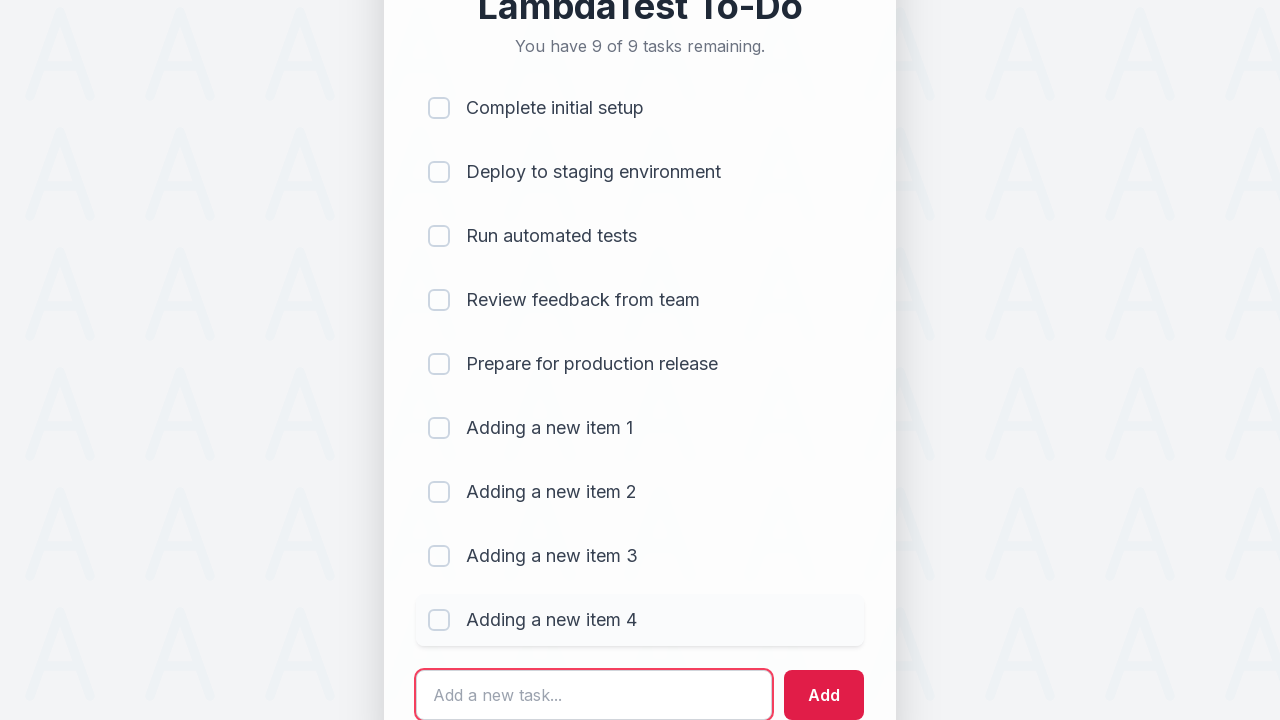

Filled input with 'Adding a new item 5' on #sampletodotext
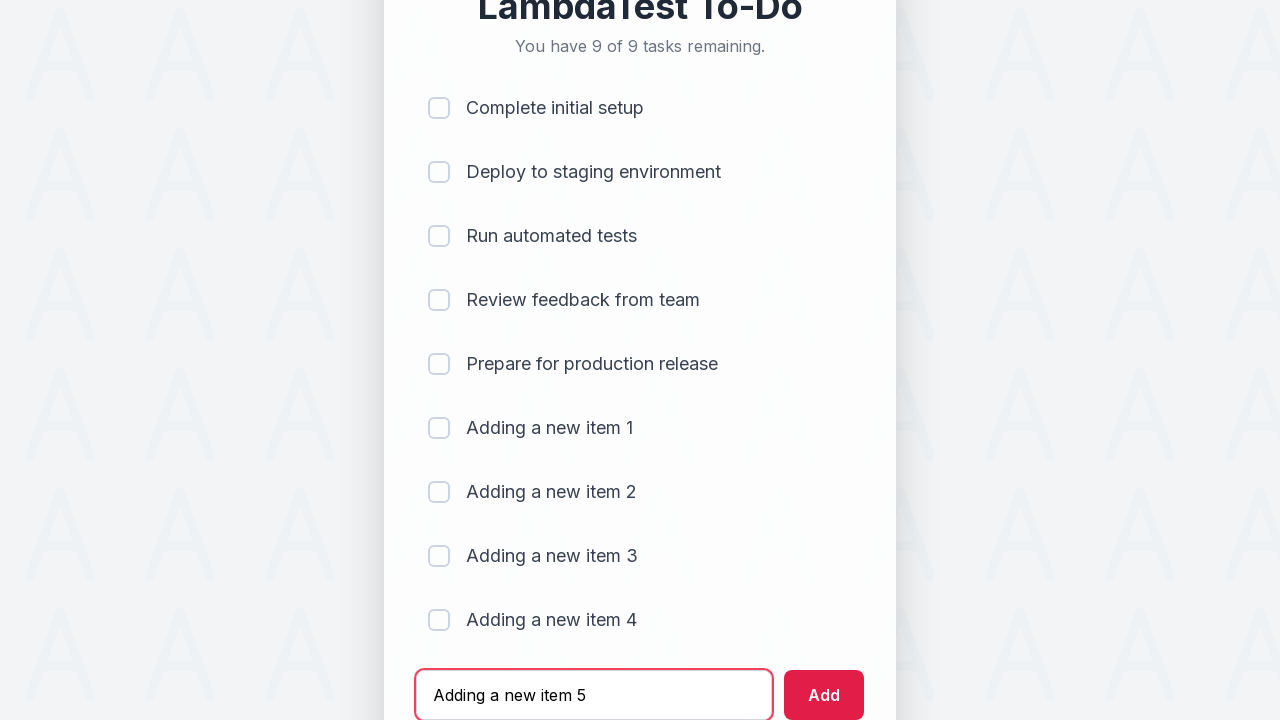

Pressed Enter to add new item 5 on #sampletodotext
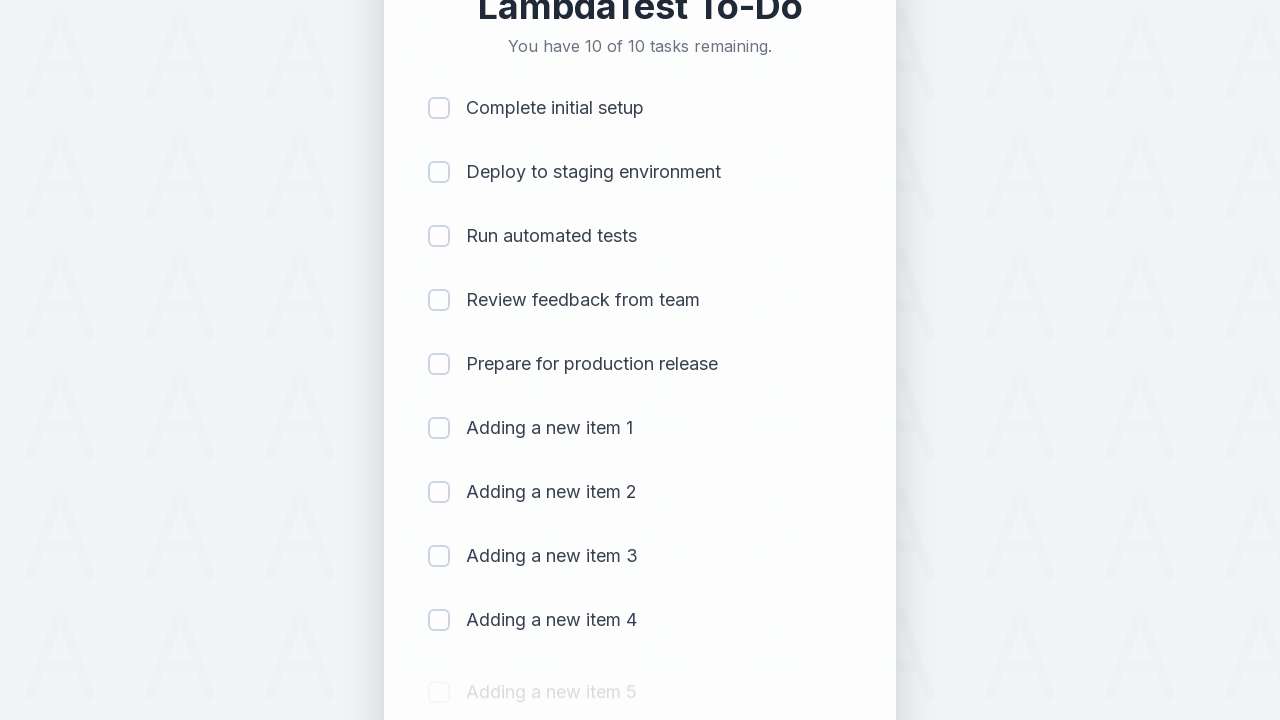

Waited 500ms for item 5 to be added to list
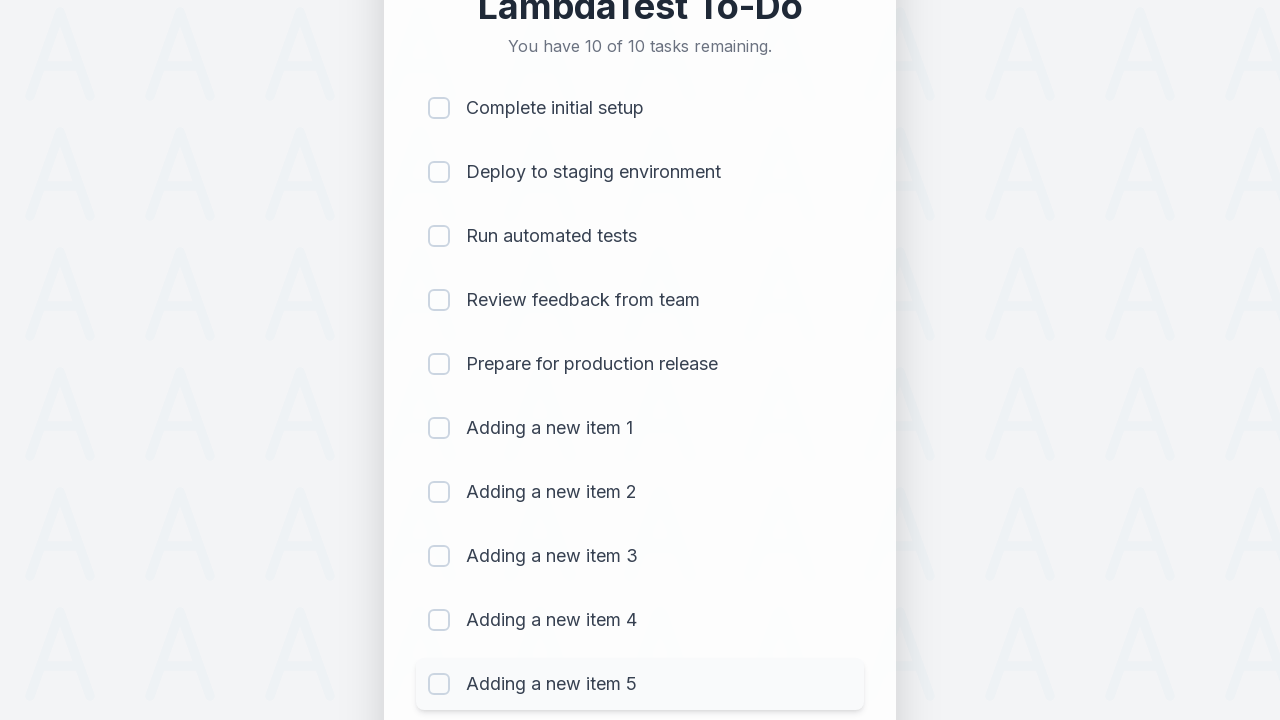

Clicked checkbox for item 1 to mark as completed at (439, 108) on (//input[@type='checkbox'])[1]
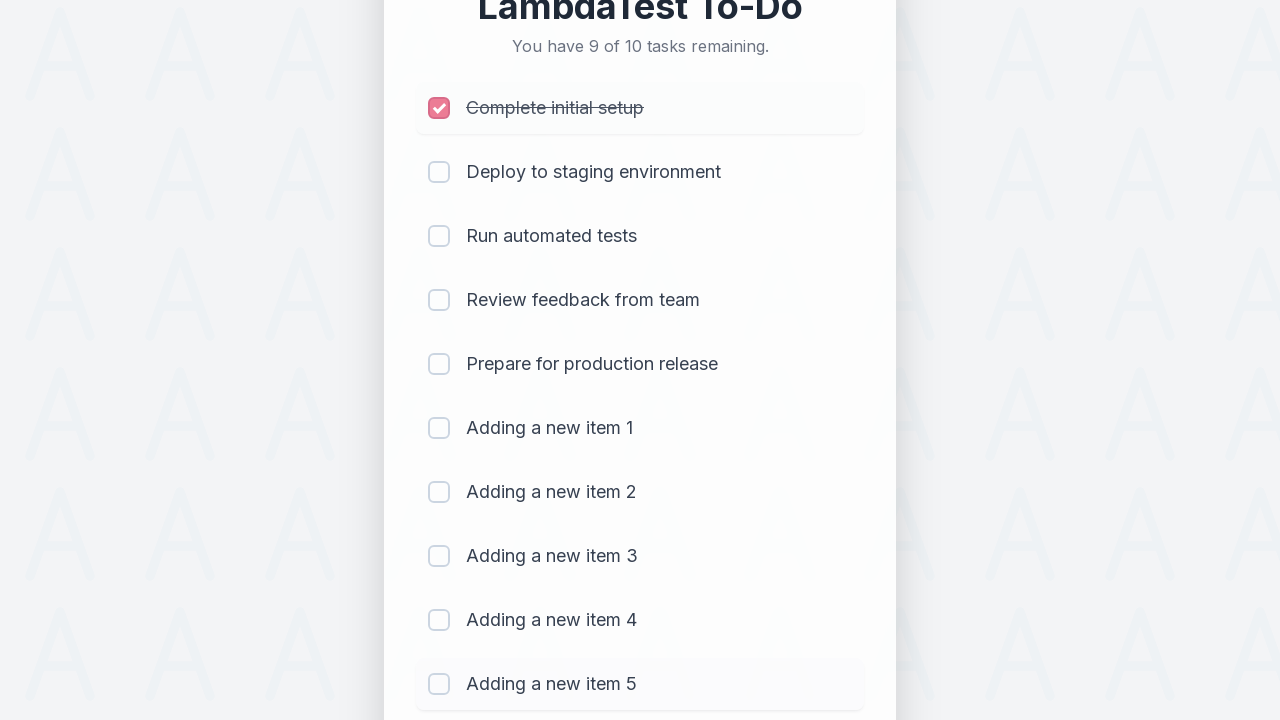

Waited 300ms after marking item 1 as completed
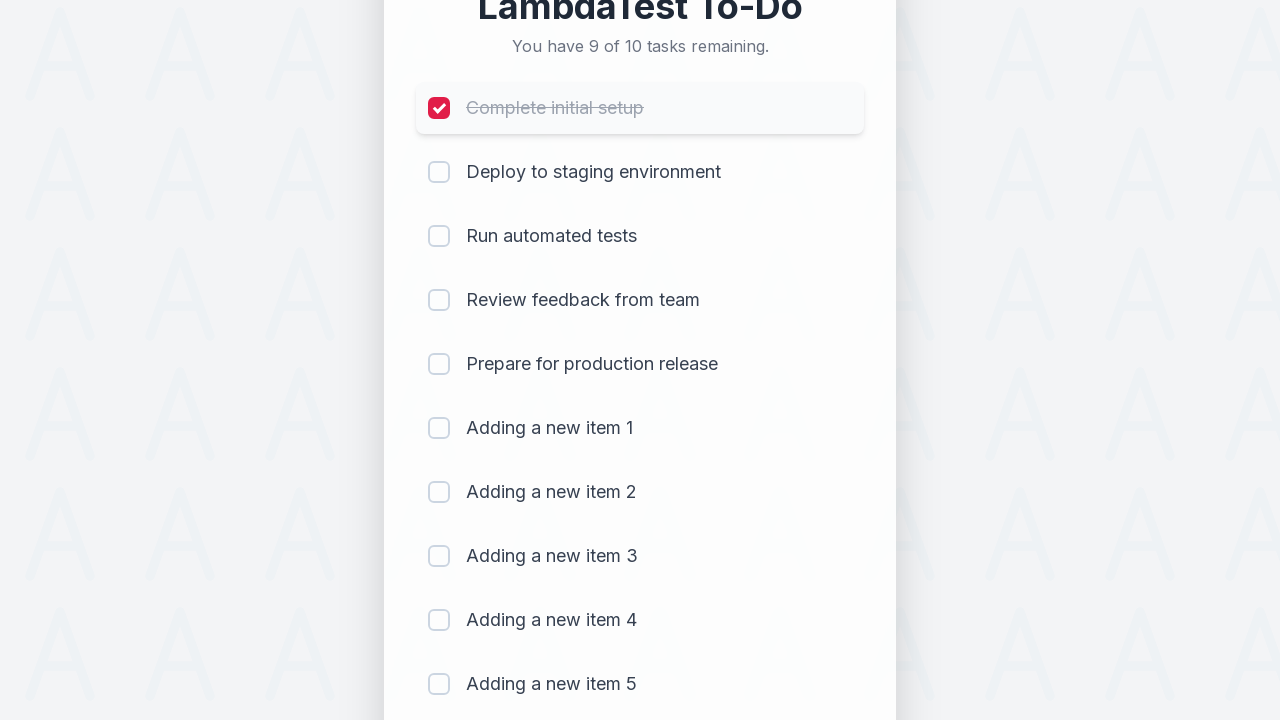

Clicked checkbox for item 2 to mark as completed at (439, 172) on (//input[@type='checkbox'])[2]
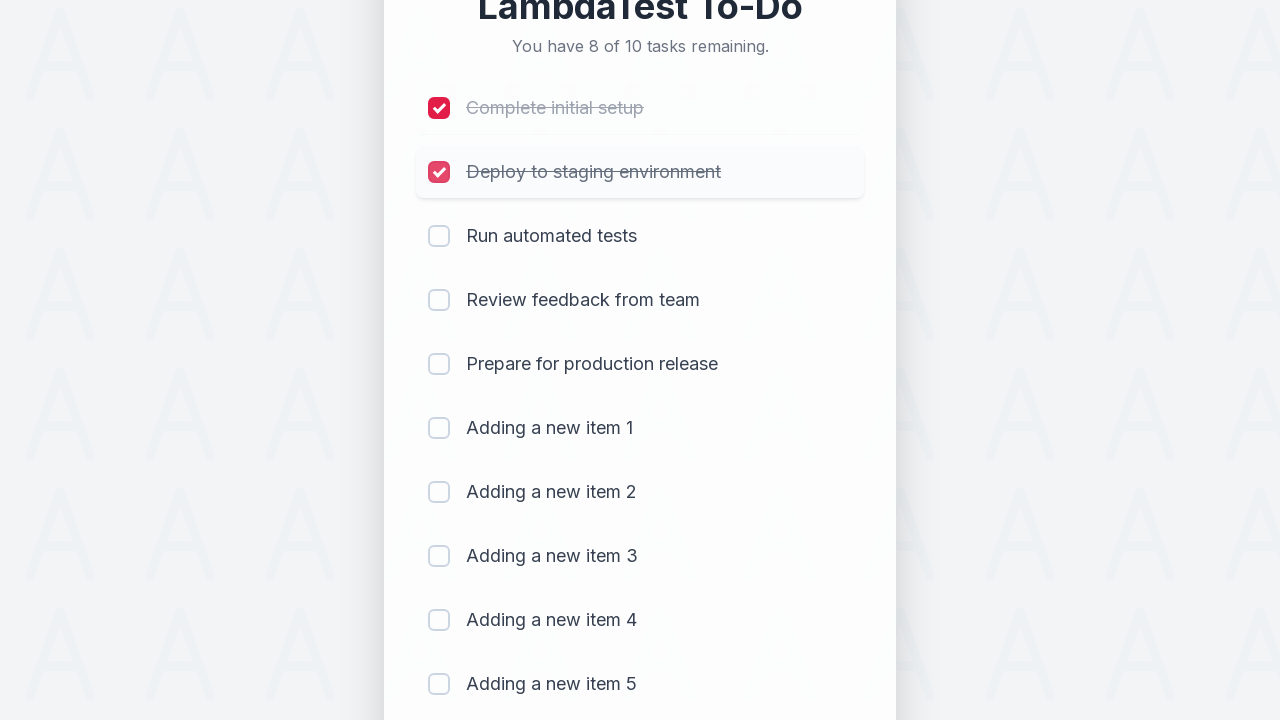

Waited 300ms after marking item 2 as completed
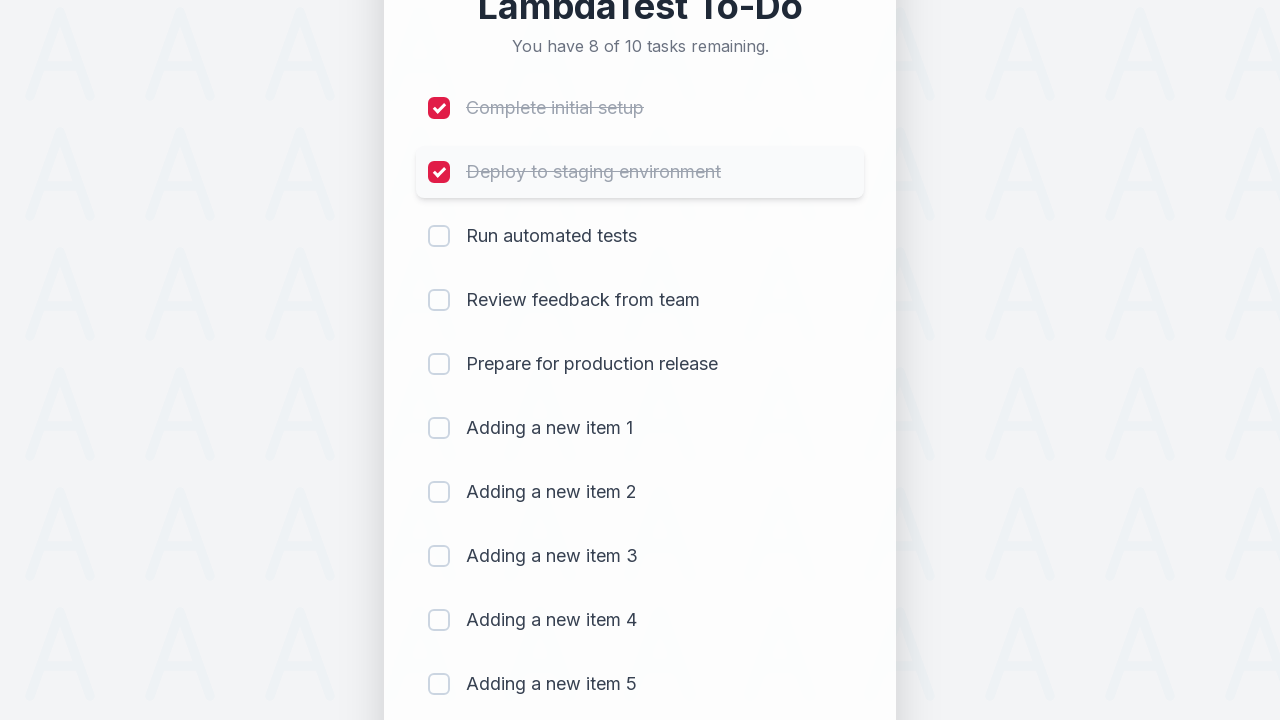

Clicked checkbox for item 3 to mark as completed at (439, 236) on (//input[@type='checkbox'])[3]
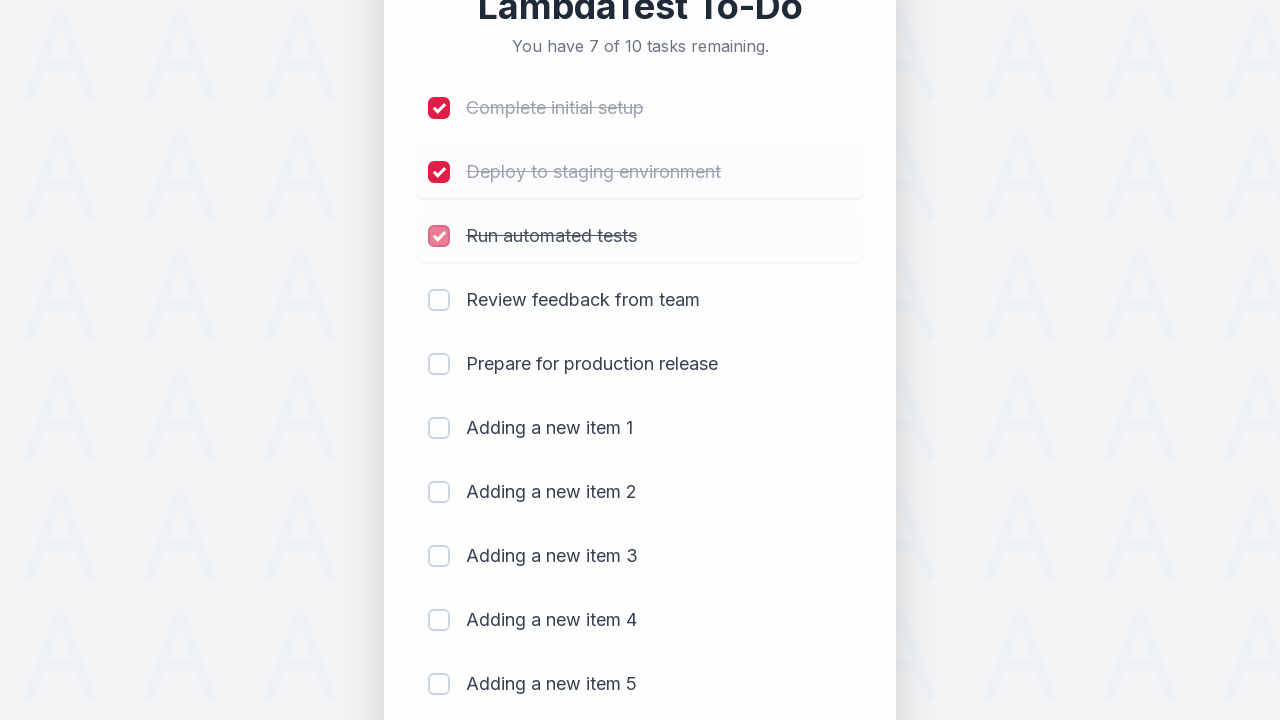

Waited 300ms after marking item 3 as completed
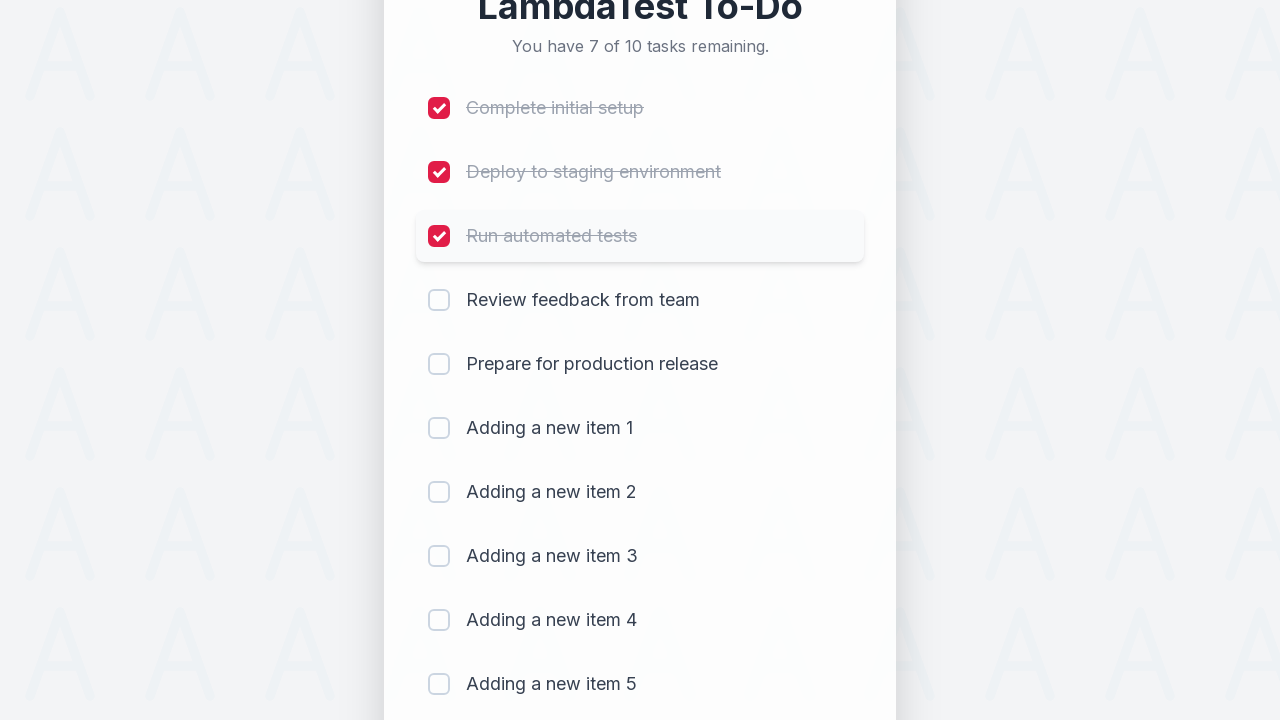

Clicked checkbox for item 4 to mark as completed at (439, 300) on (//input[@type='checkbox'])[4]
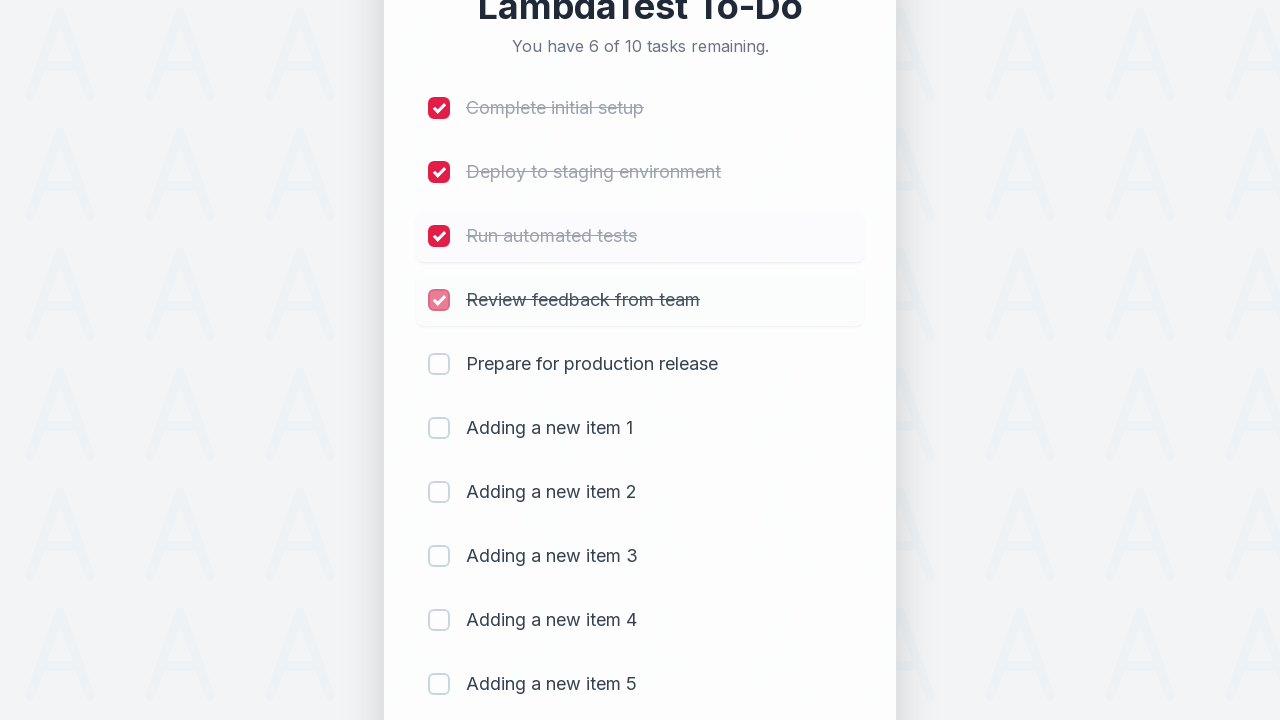

Waited 300ms after marking item 4 as completed
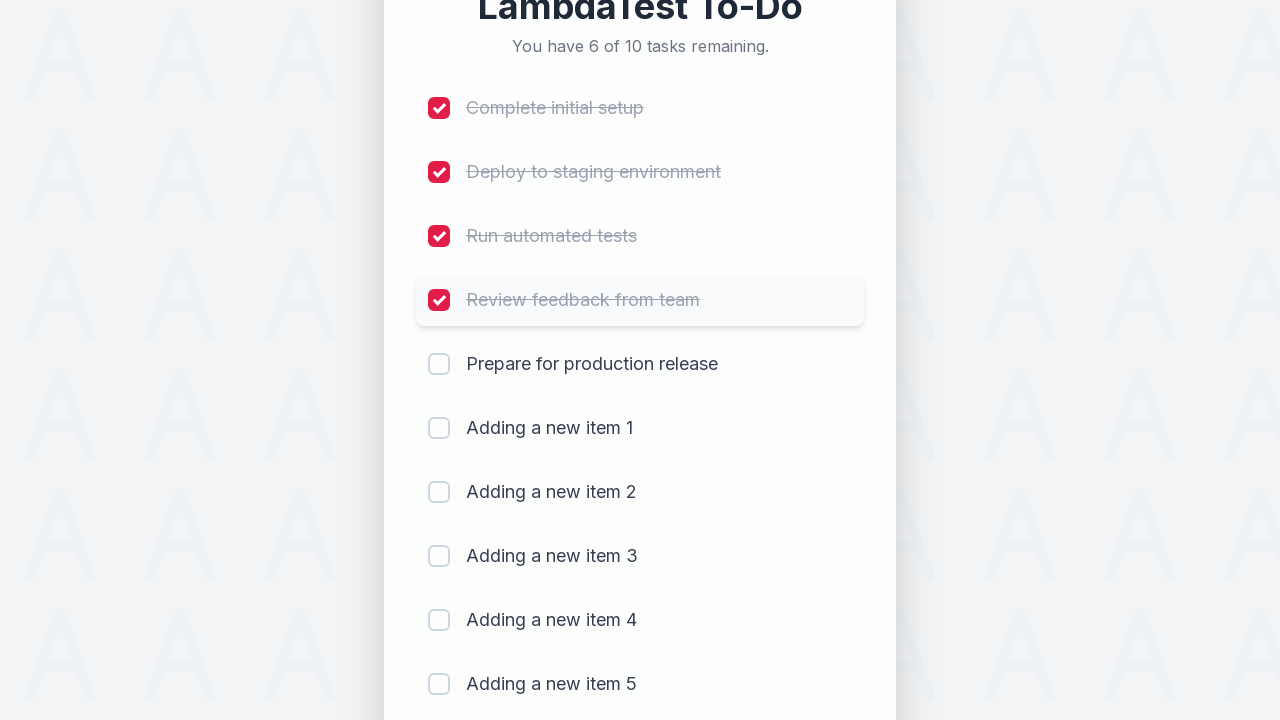

Clicked checkbox for item 5 to mark as completed at (439, 364) on (//input[@type='checkbox'])[5]
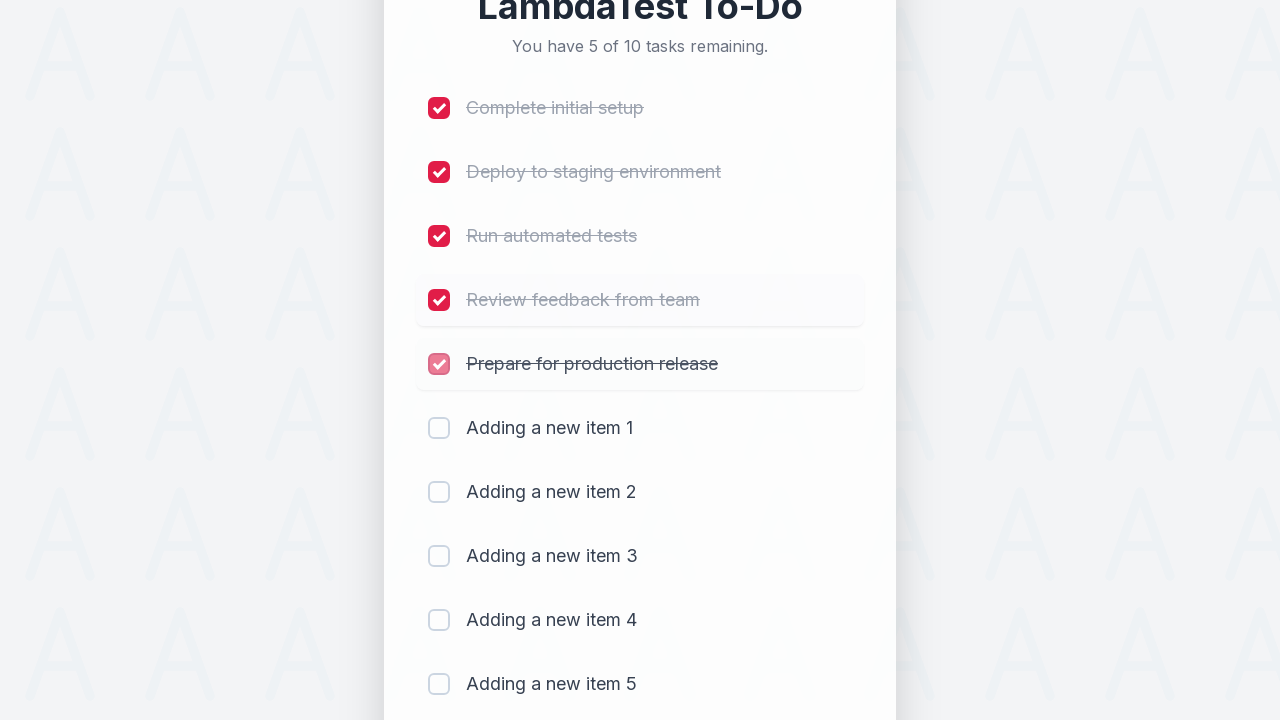

Waited 300ms after marking item 5 as completed
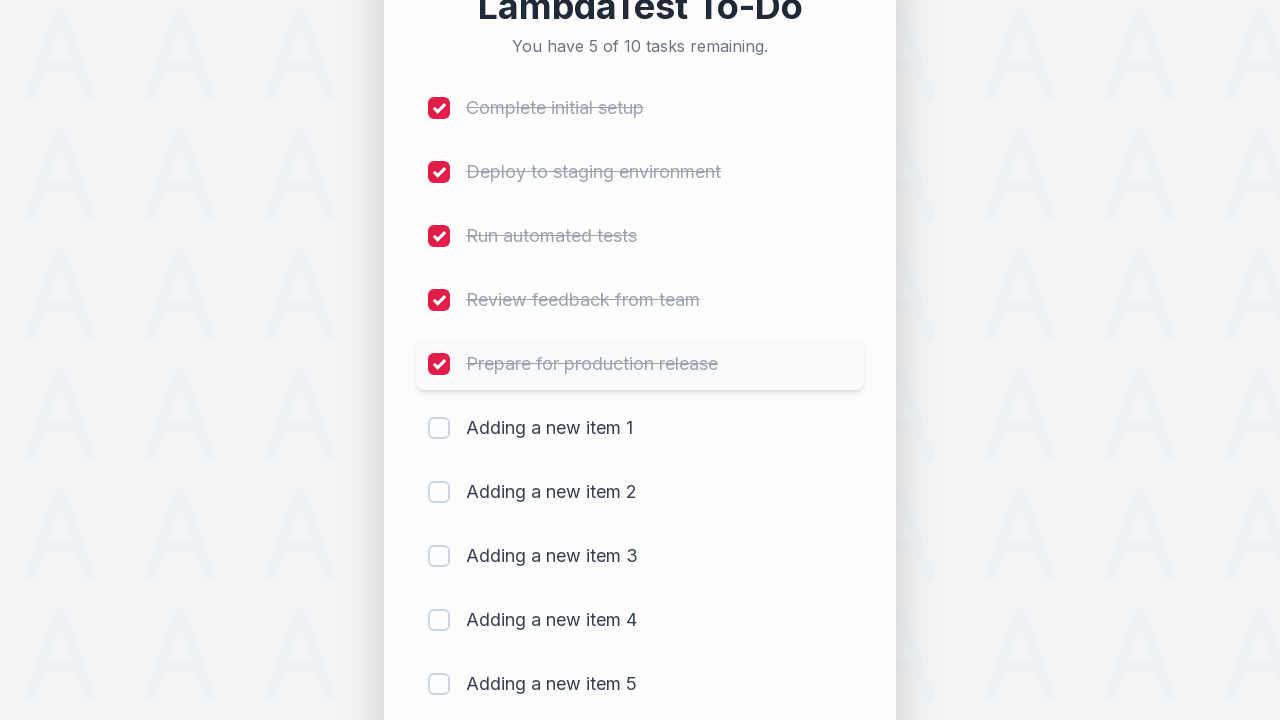

Clicked checkbox for item 6 to mark as completed at (439, 428) on (//input[@type='checkbox'])[6]
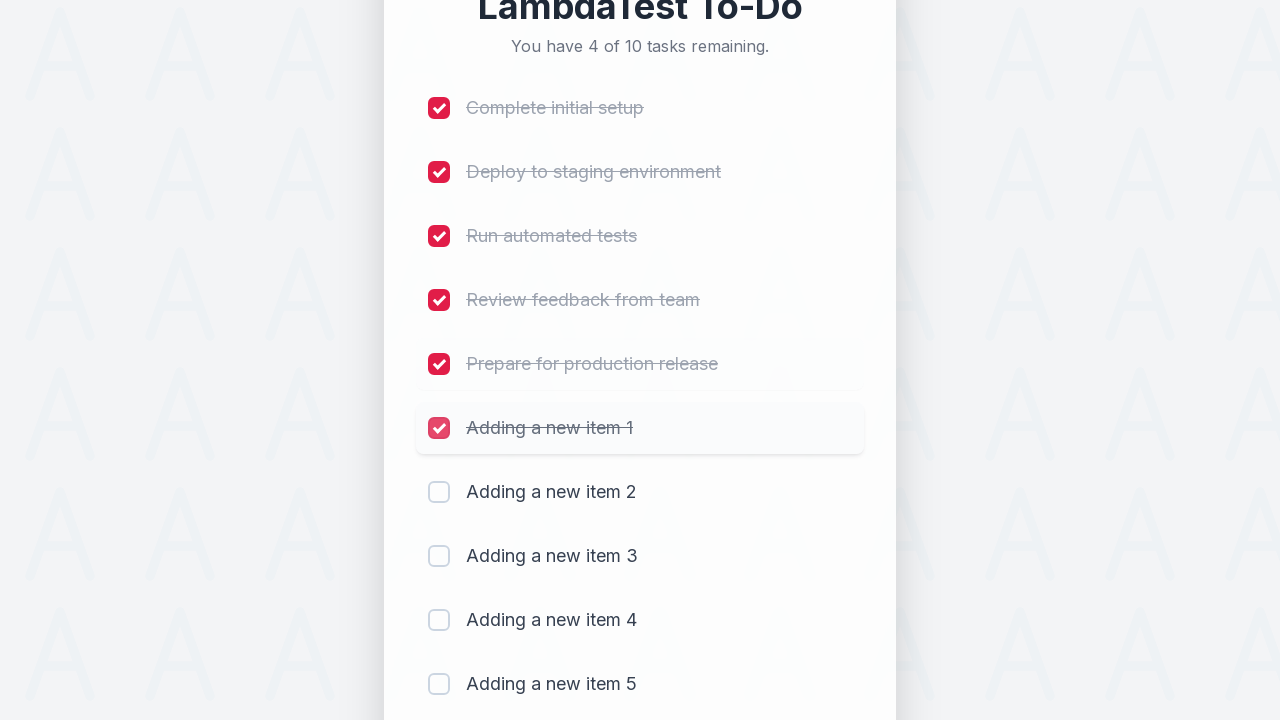

Waited 300ms after marking item 6 as completed
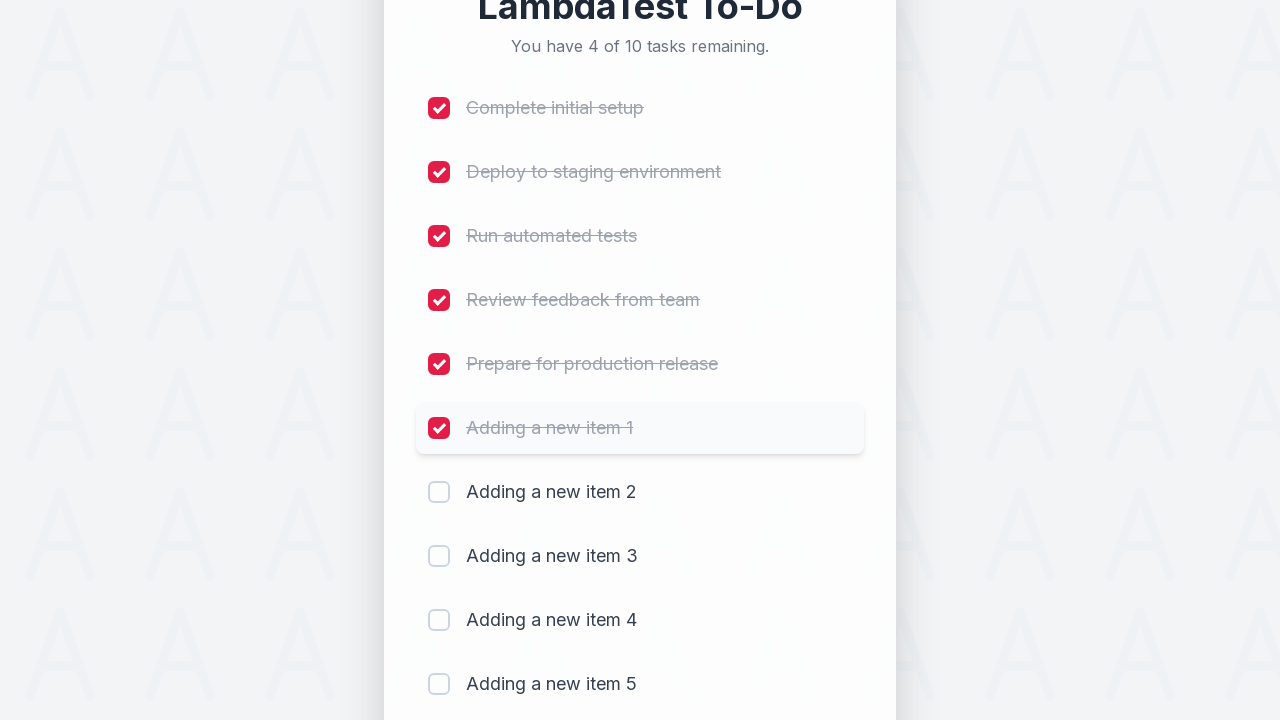

Clicked checkbox for item 7 to mark as completed at (439, 492) on (//input[@type='checkbox'])[7]
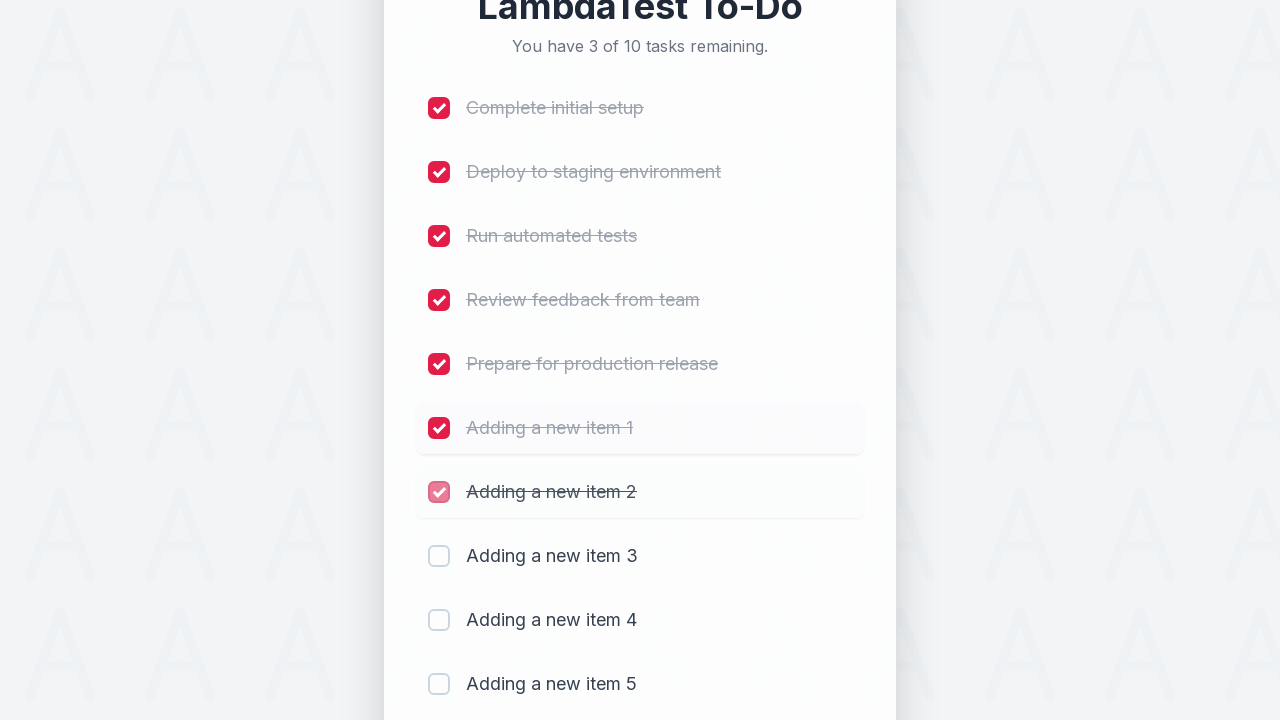

Waited 300ms after marking item 7 as completed
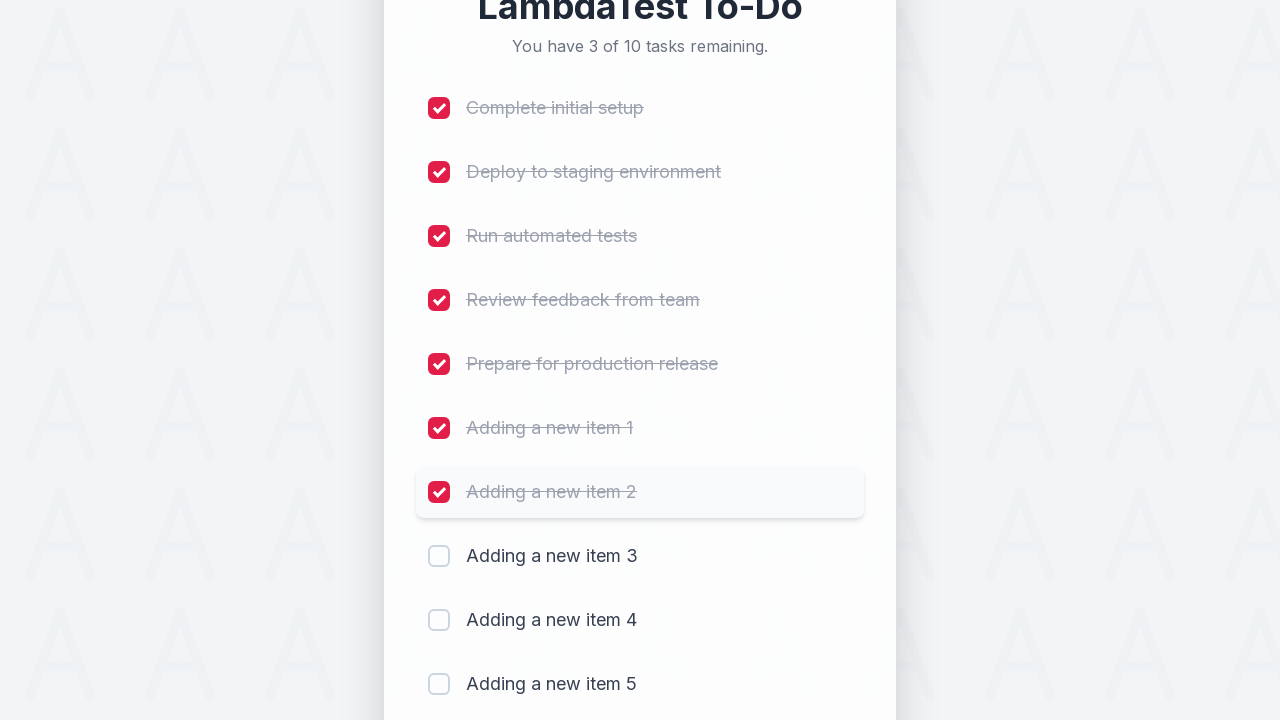

Clicked checkbox for item 8 to mark as completed at (439, 556) on (//input[@type='checkbox'])[8]
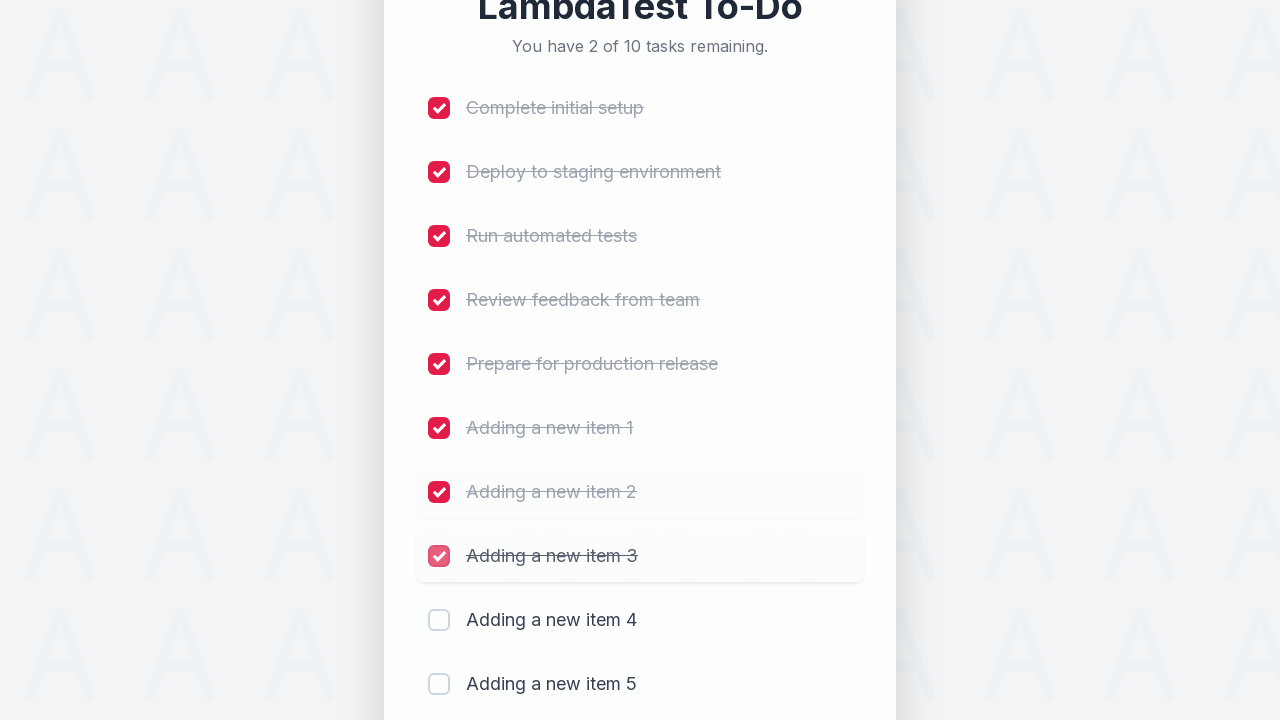

Waited 300ms after marking item 8 as completed
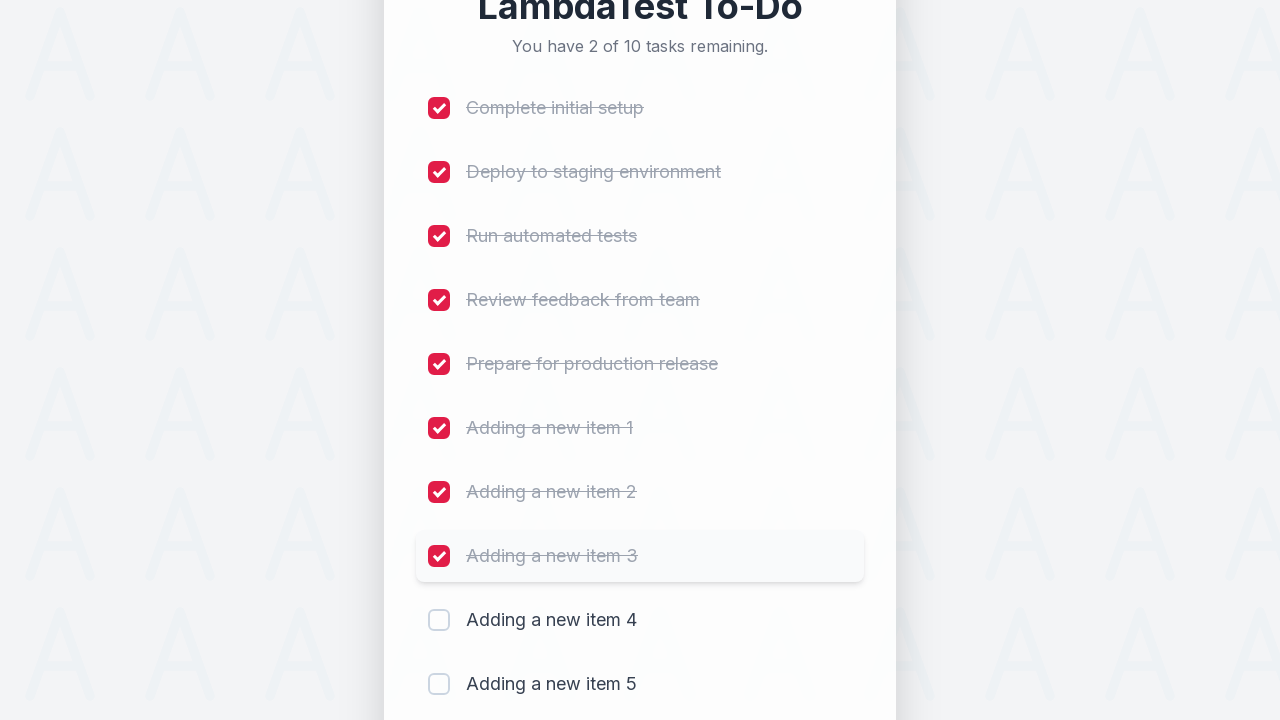

Clicked checkbox for item 9 to mark as completed at (439, 620) on (//input[@type='checkbox'])[9]
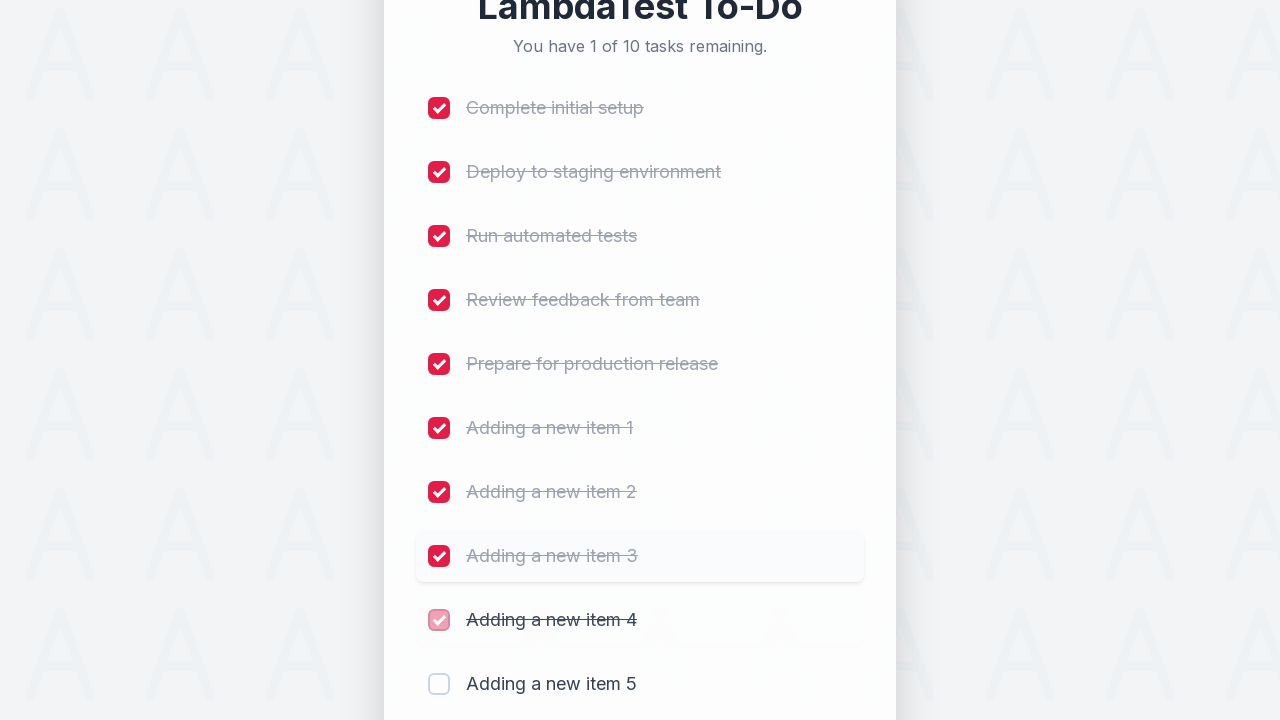

Waited 300ms after marking item 9 as completed
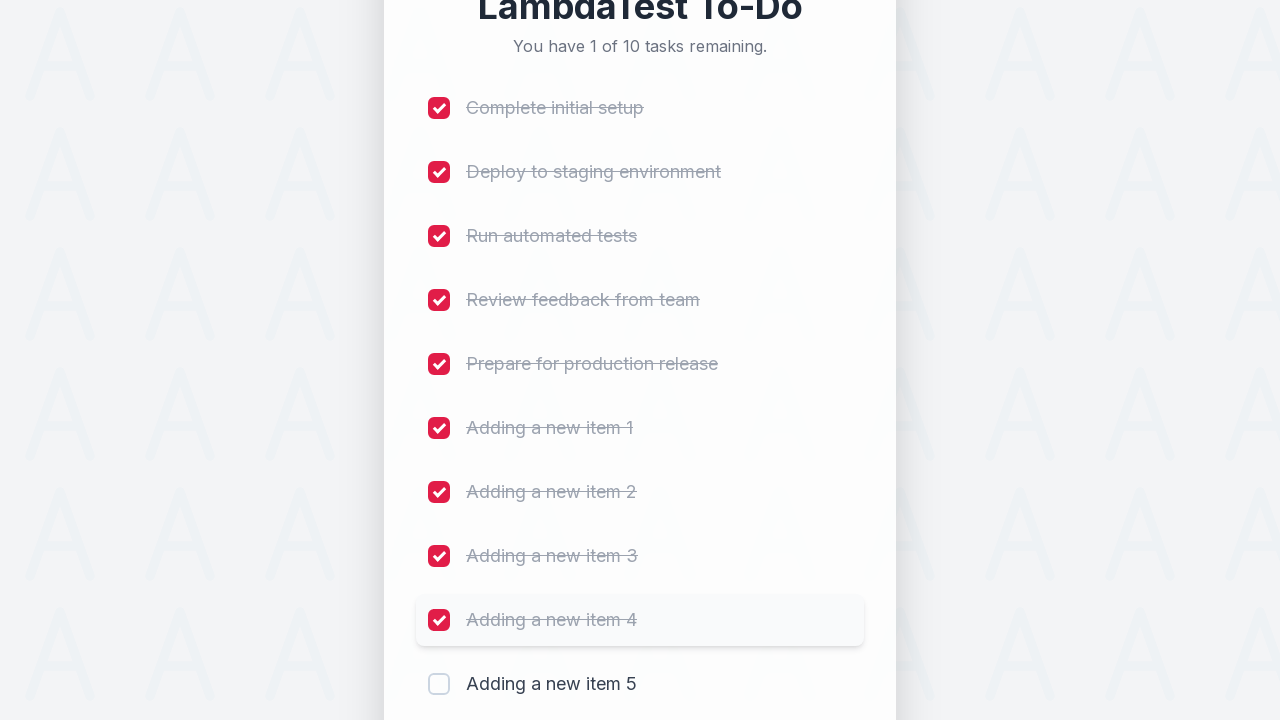

Clicked checkbox for item 10 to mark as completed at (439, 684) on (//input[@type='checkbox'])[10]
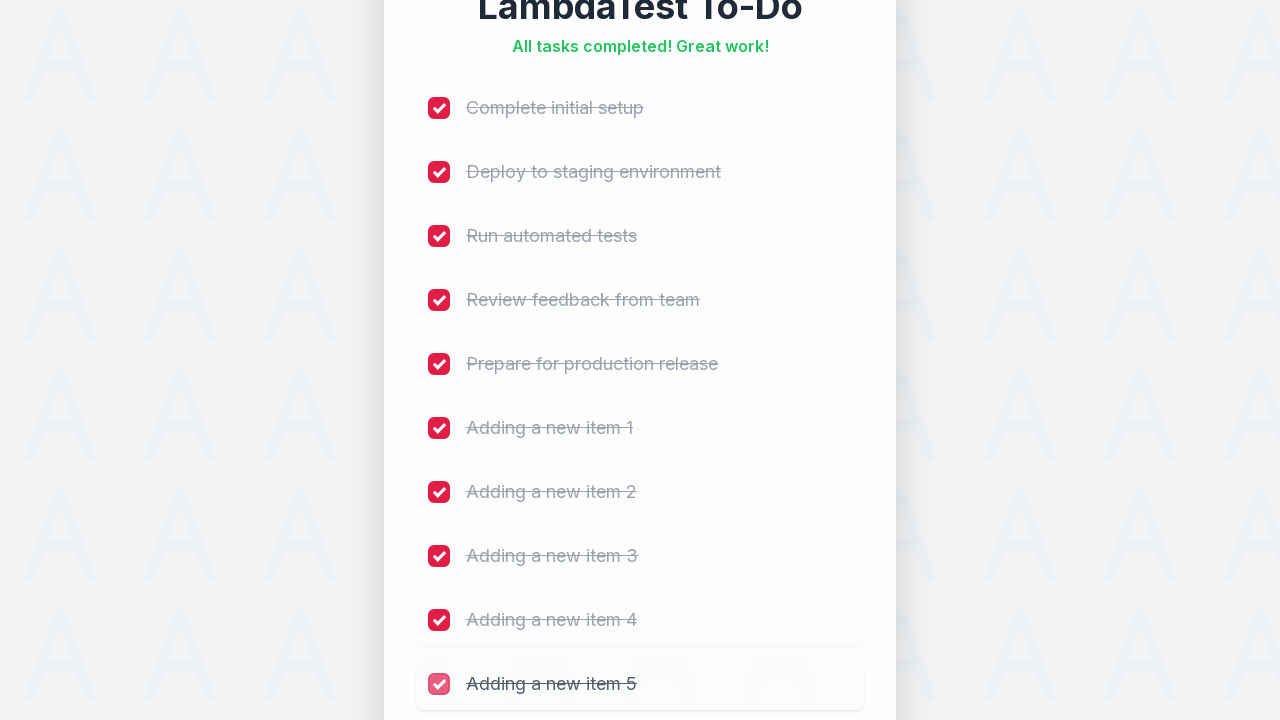

Waited 300ms after marking item 10 as completed
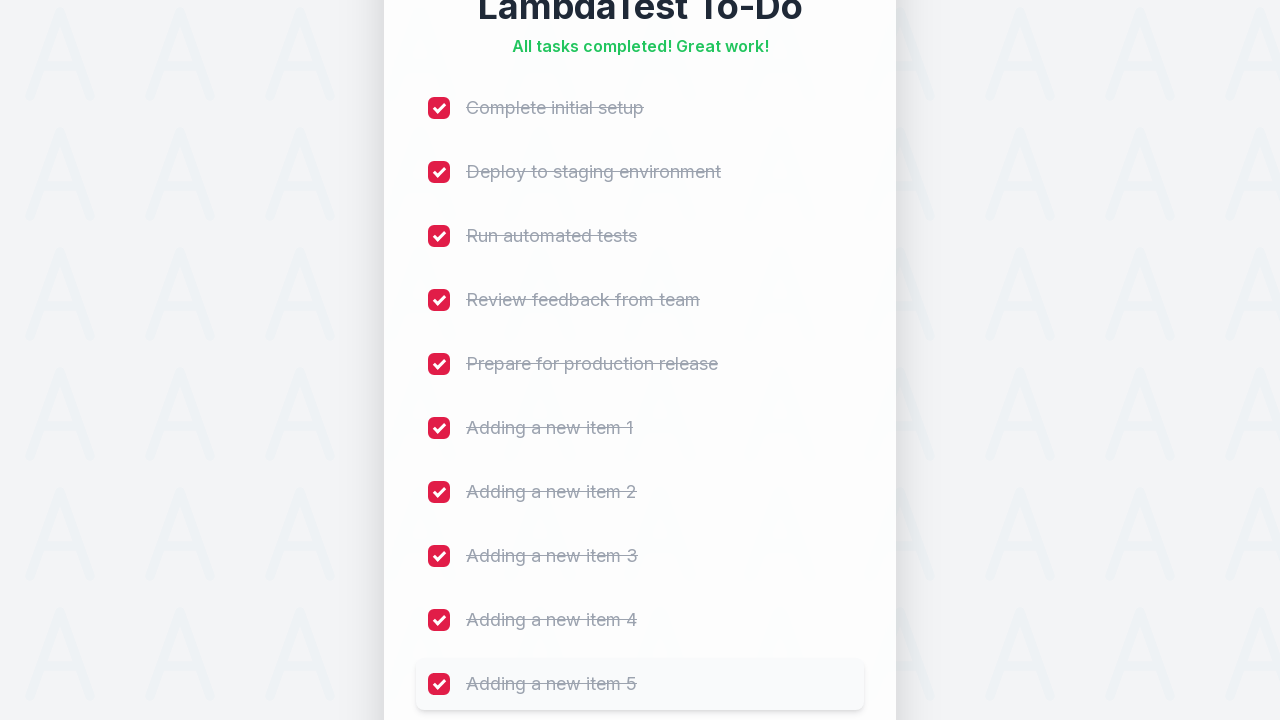

Verified completion status display is visible
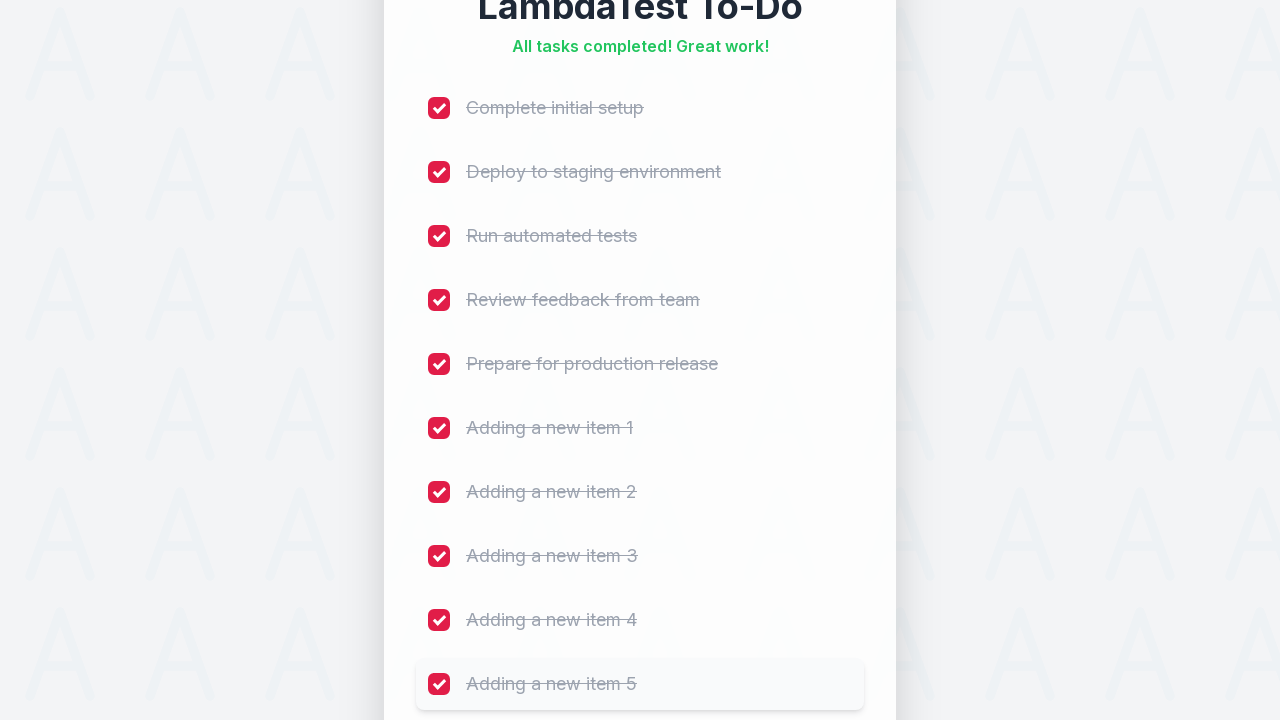

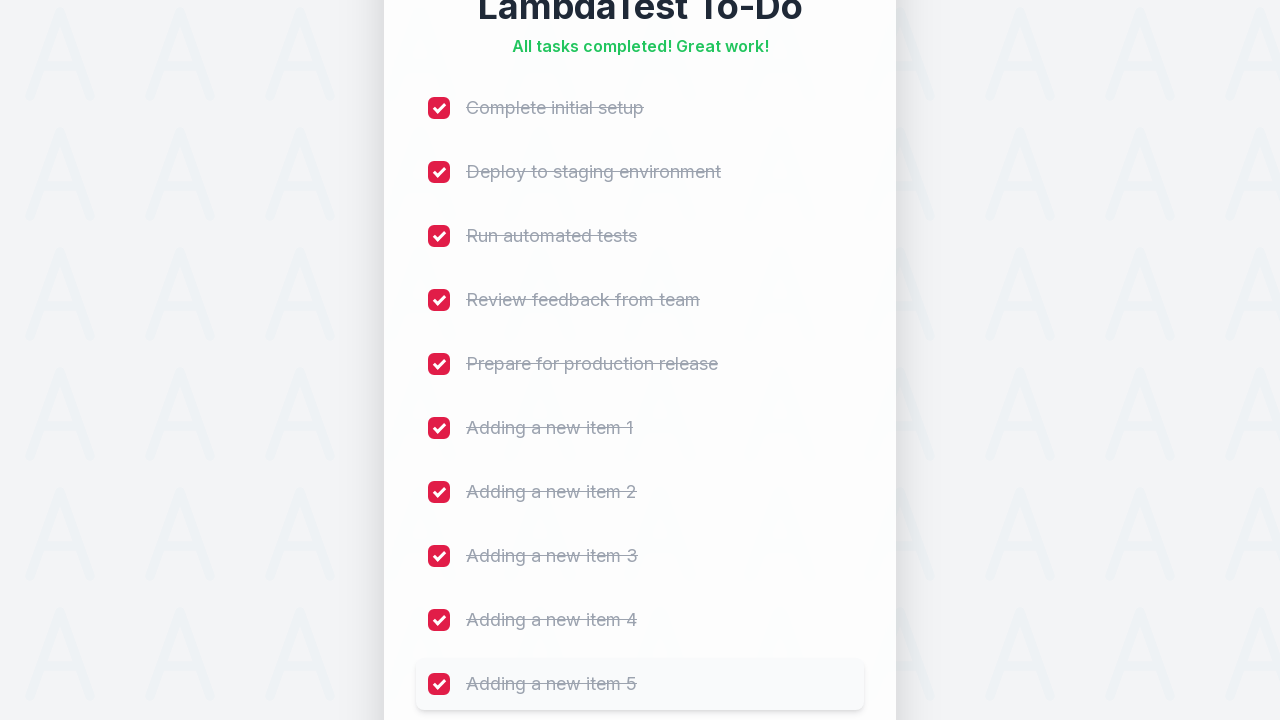